Tests todo application by adding multiple todo items, verifying they are added, then removing all items and verifying the list is empty

Starting URL: https://example.cypress.io/todo

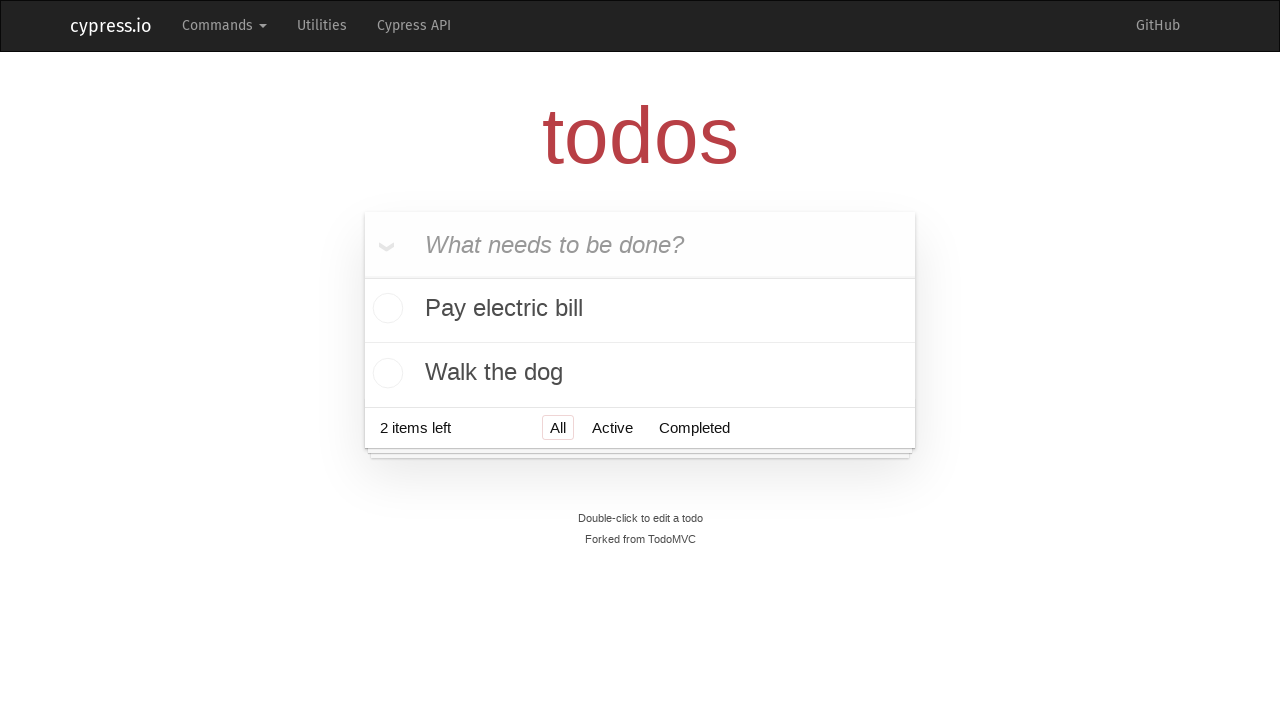

Filled new todo field with 'Visit Paris' on .new-todo
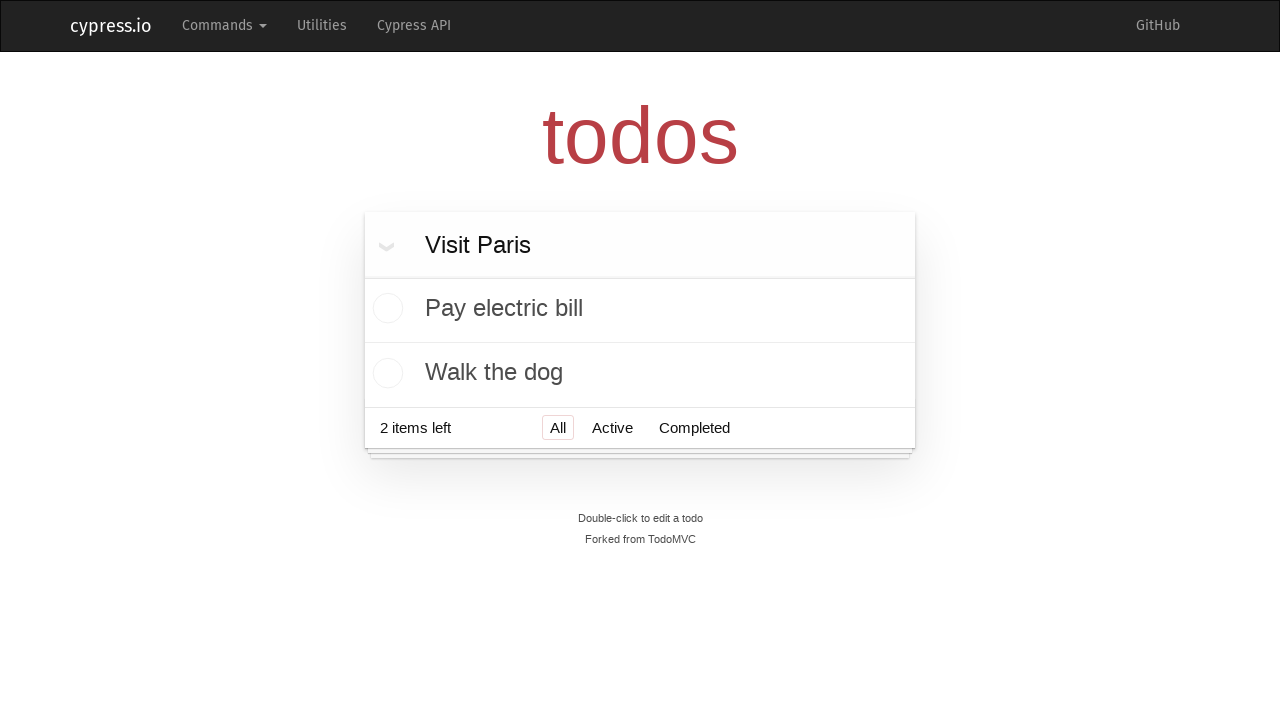

Pressed Enter to add todo 'Visit Paris' on .new-todo
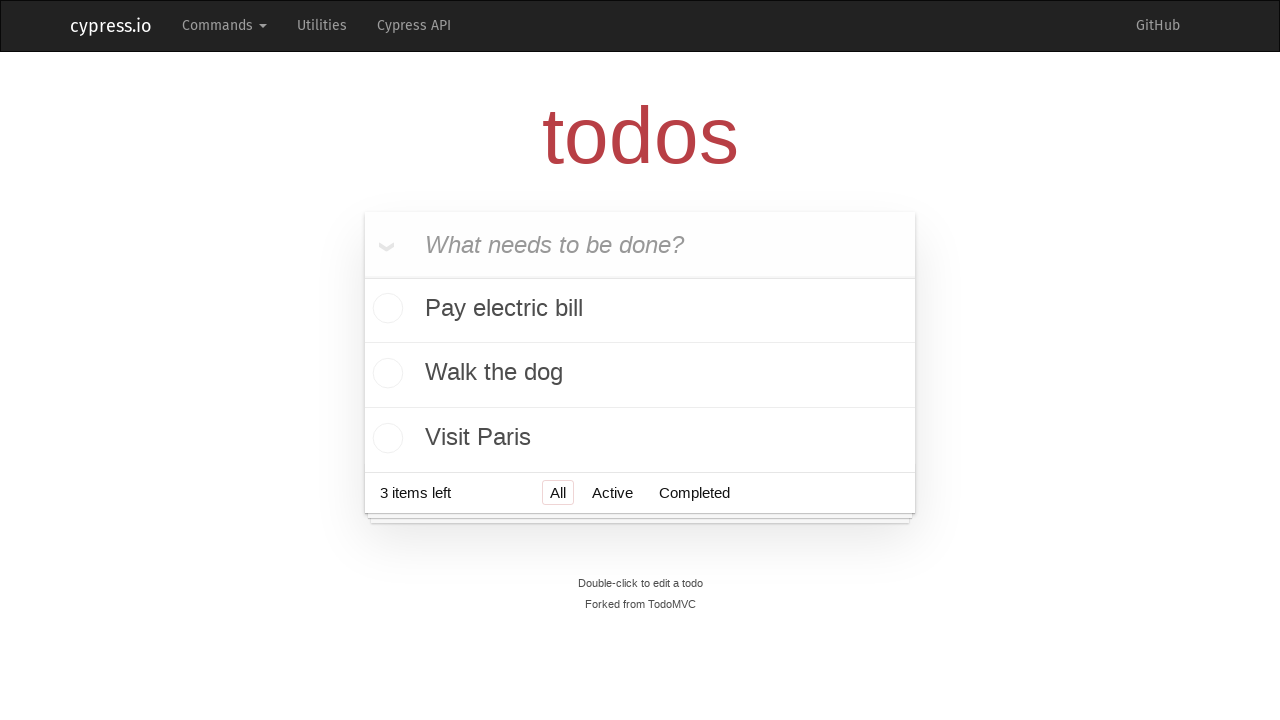

Waited for todo 'Visit Paris' to be added
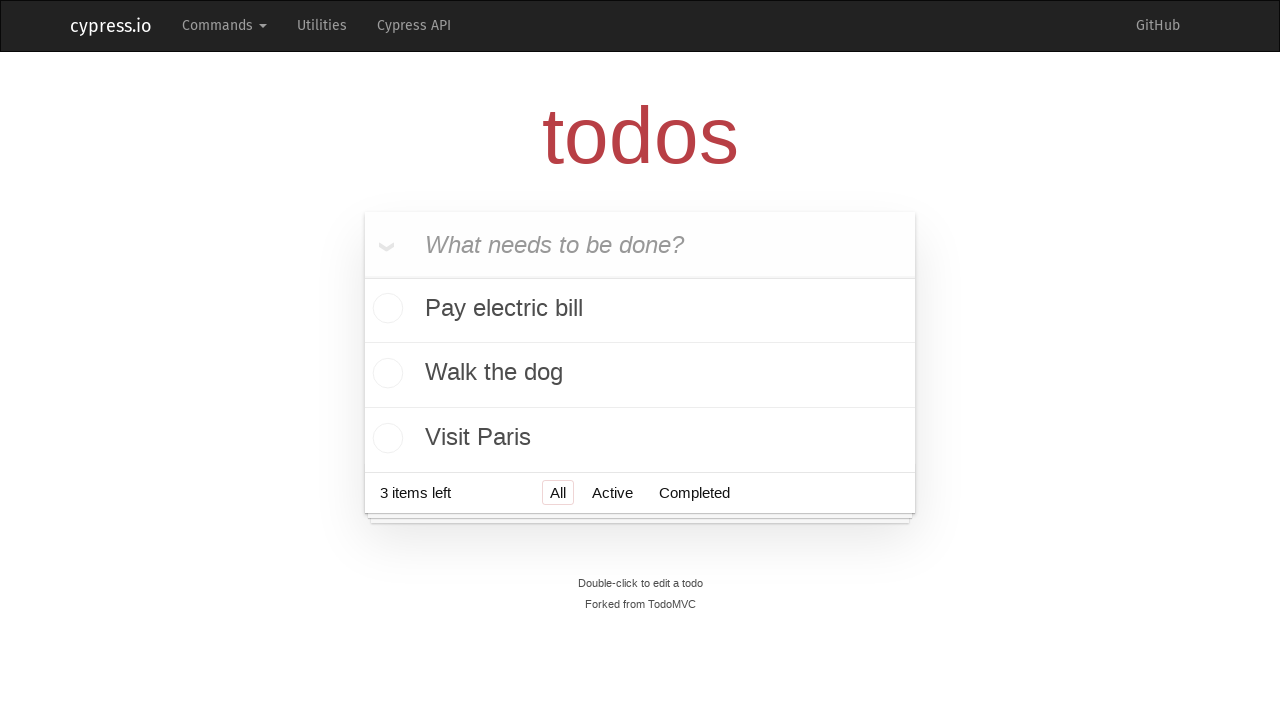

Filled new todo field with 'Visit Prague' on .new-todo
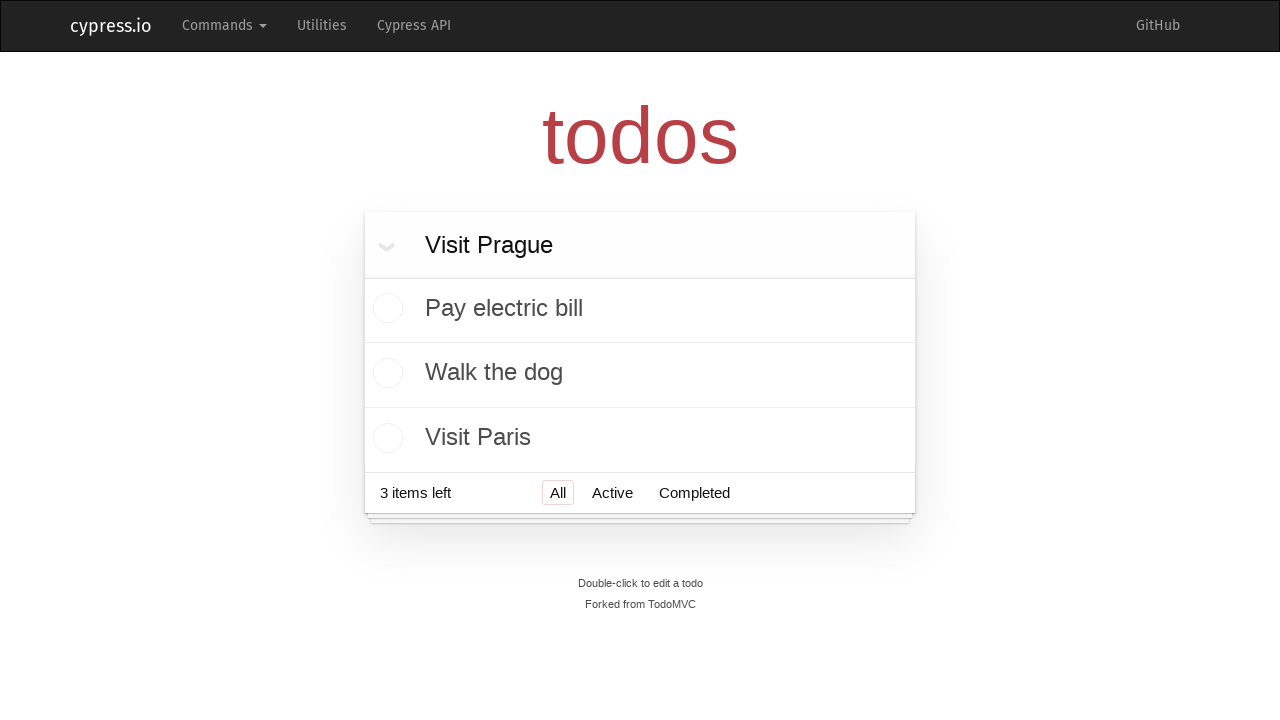

Pressed Enter to add todo 'Visit Prague' on .new-todo
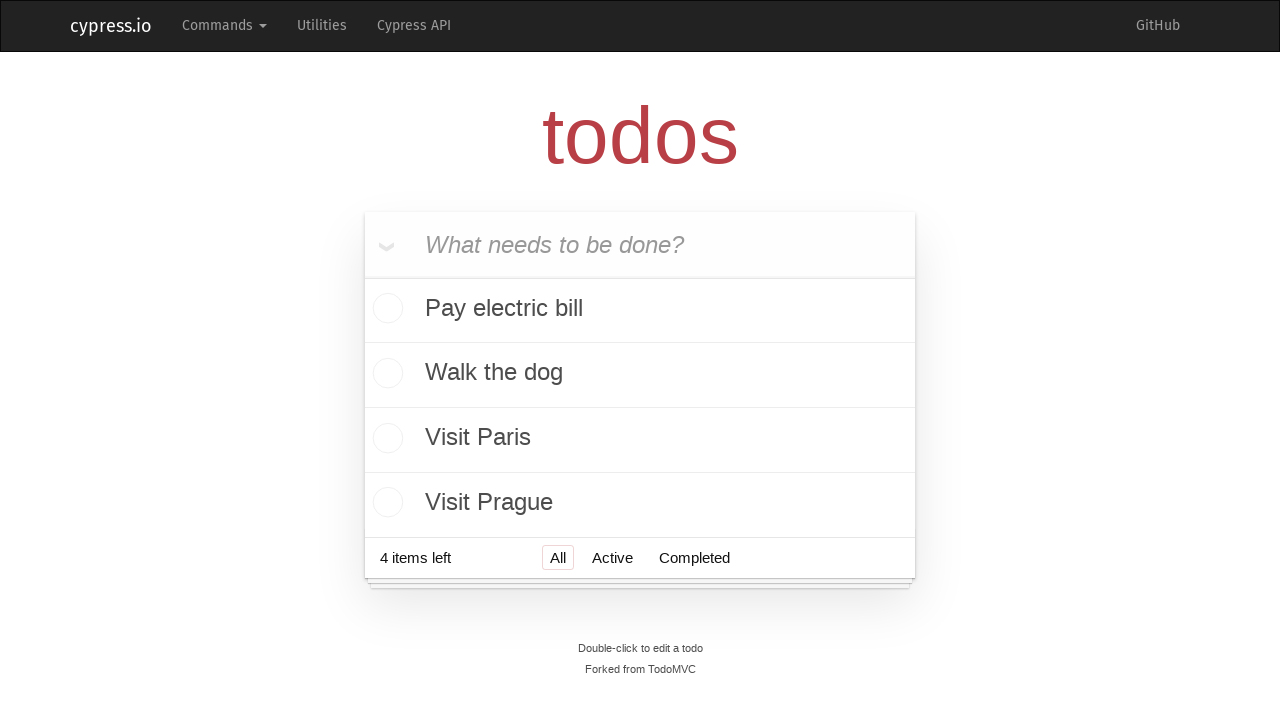

Waited for todo 'Visit Prague' to be added
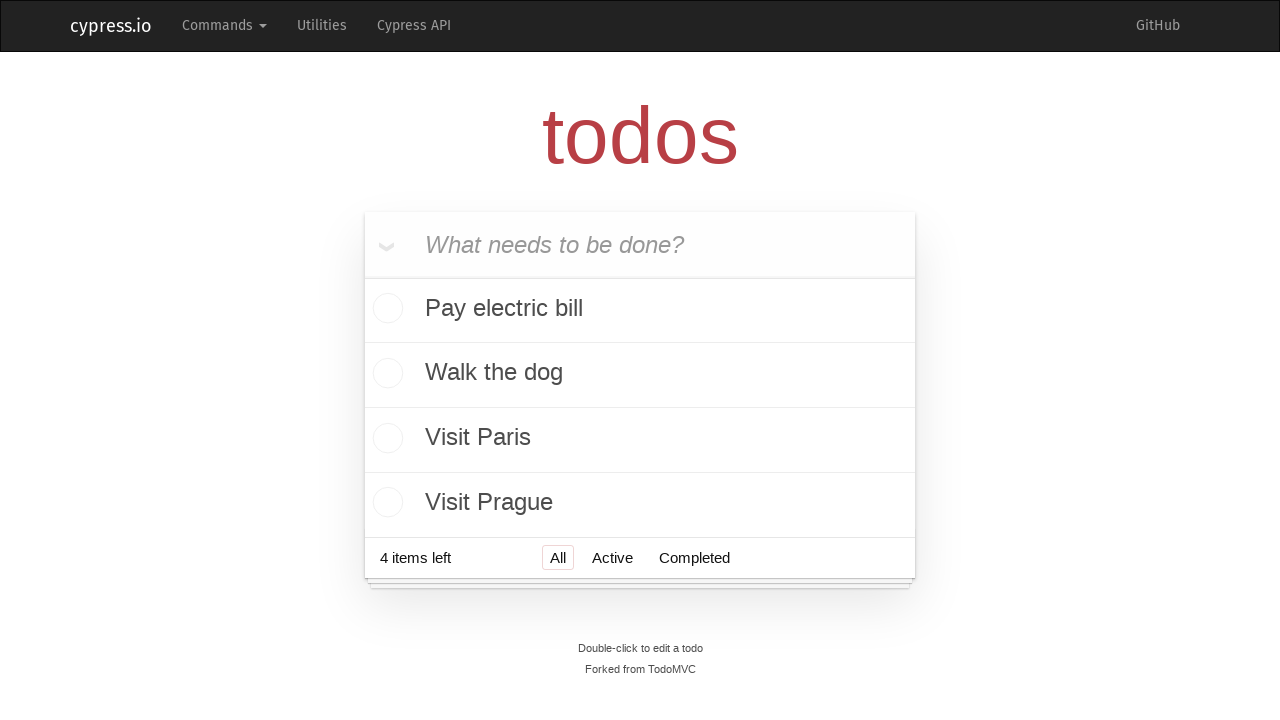

Filled new todo field with 'Visit London' on .new-todo
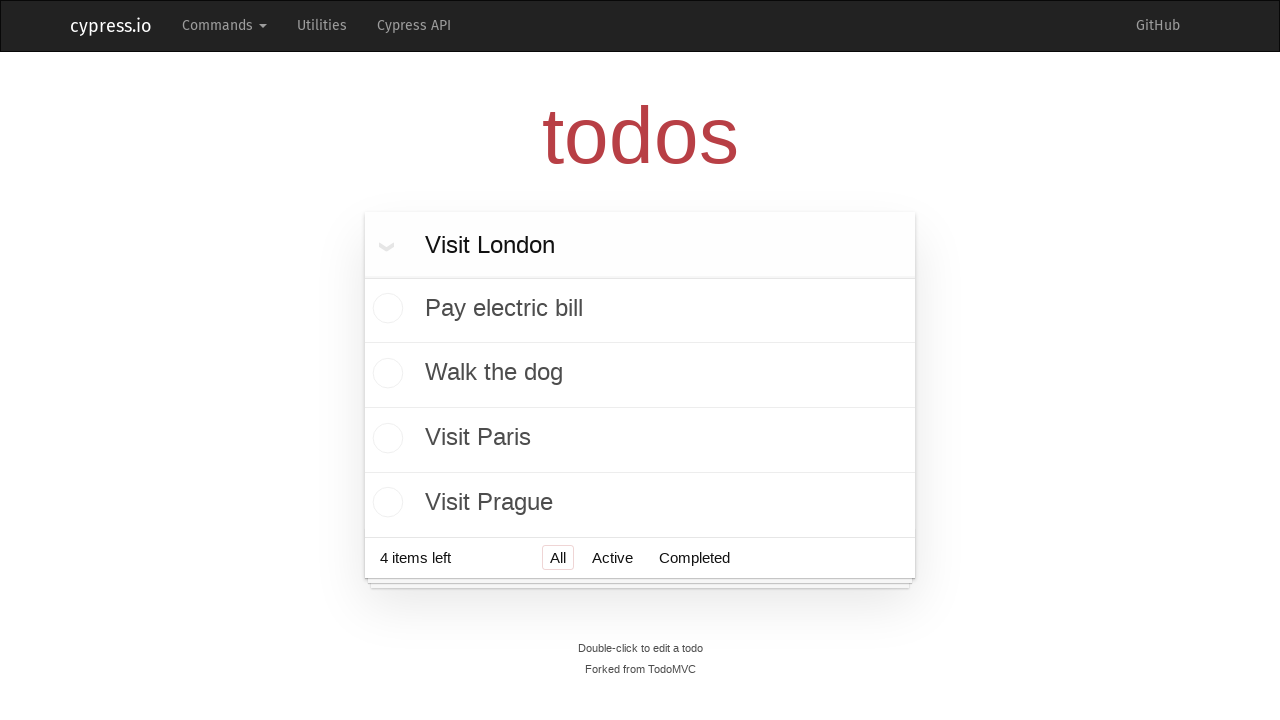

Pressed Enter to add todo 'Visit London' on .new-todo
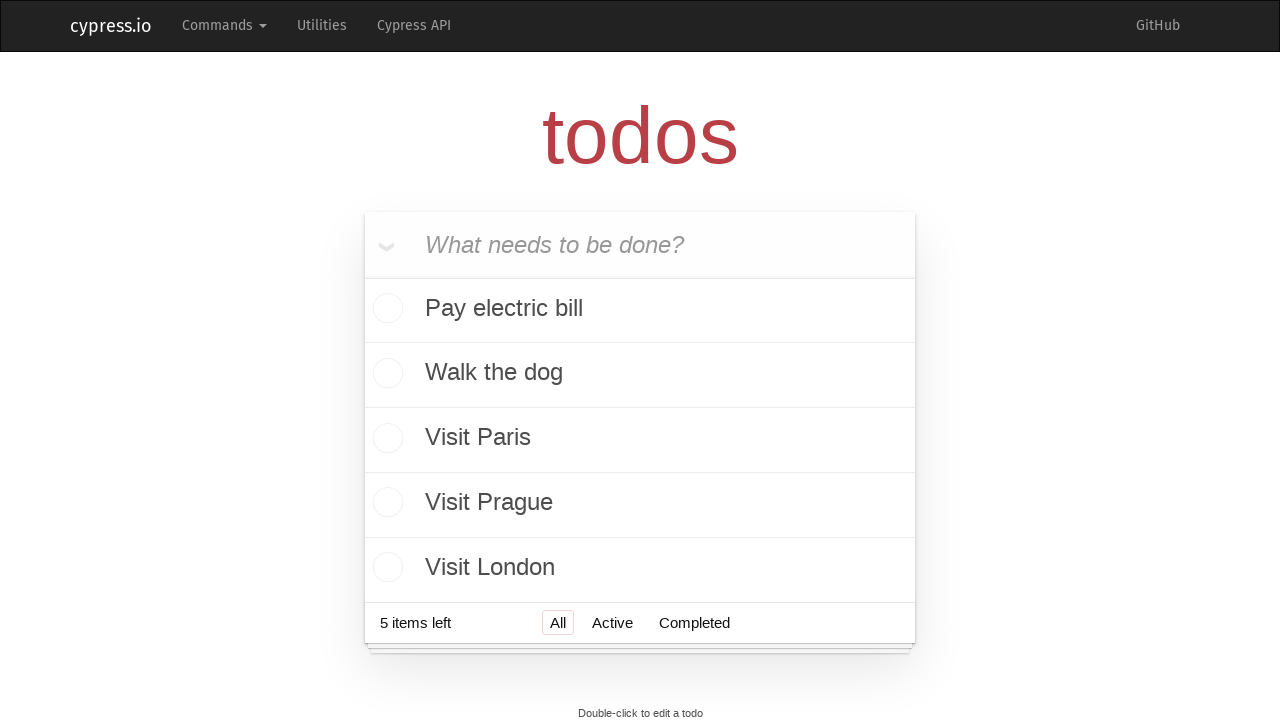

Waited for todo 'Visit London' to be added
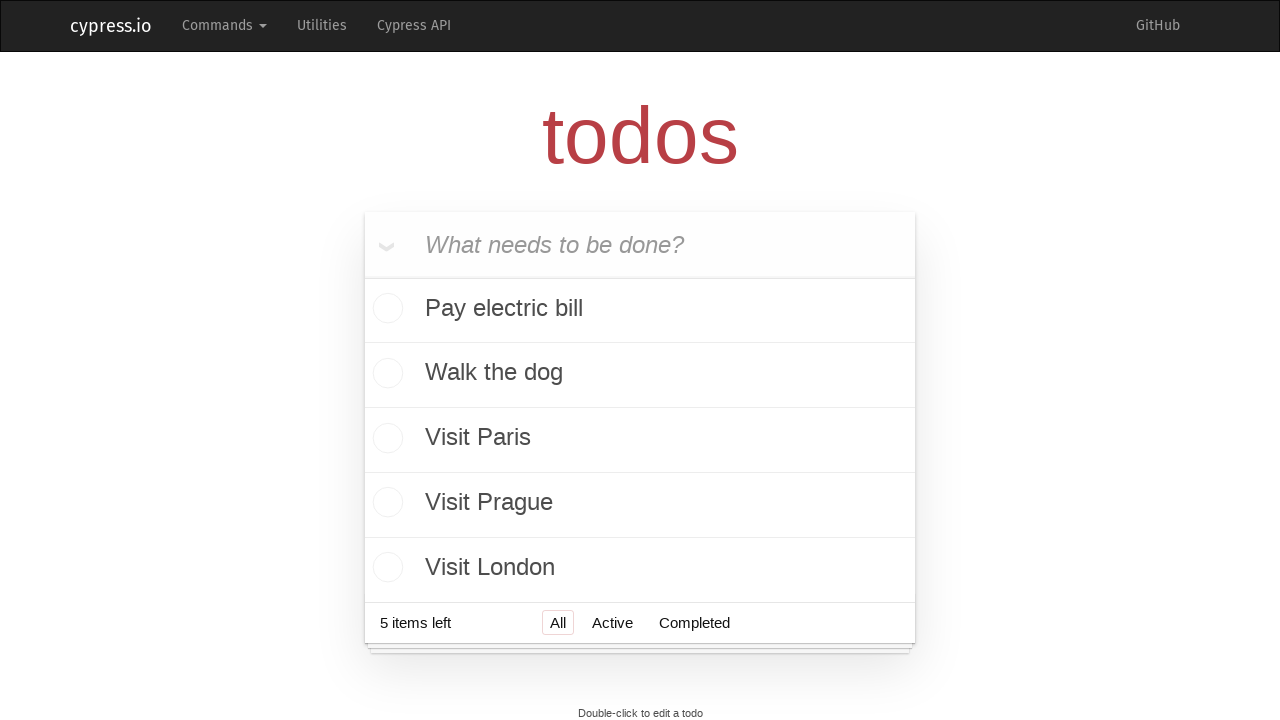

Filled new todo field with 'Visit New York' on .new-todo
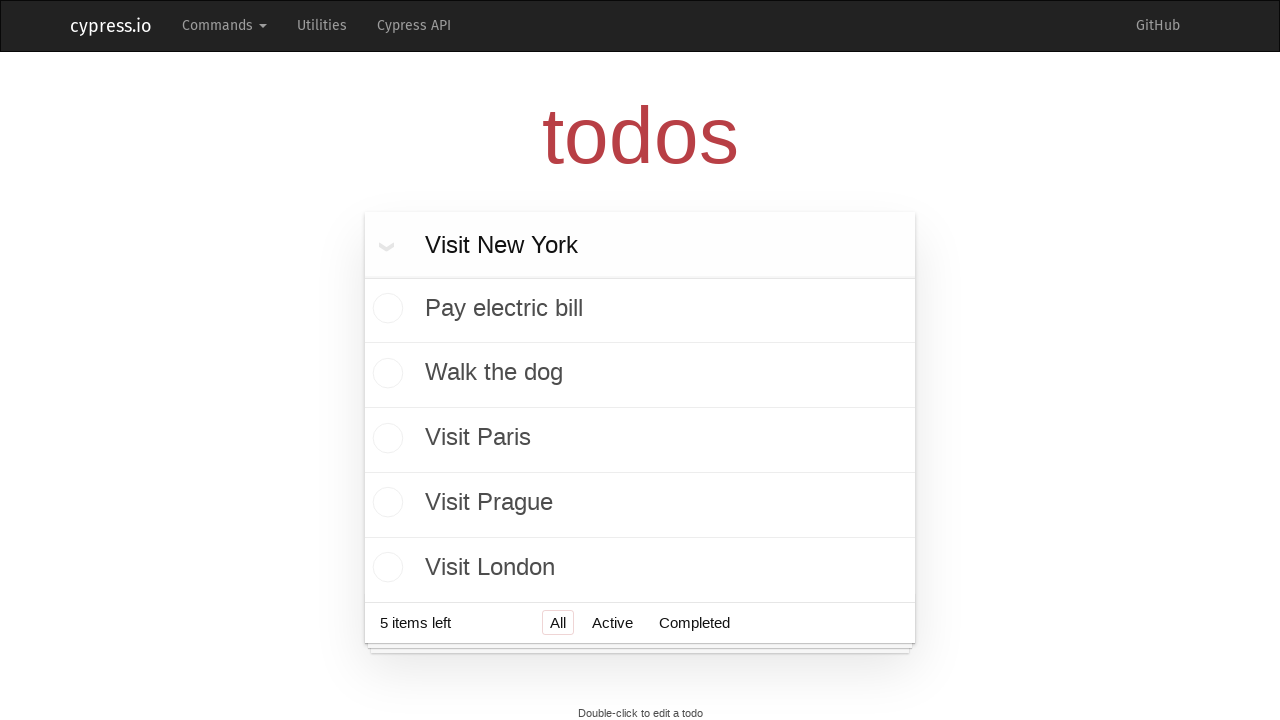

Pressed Enter to add todo 'Visit New York' on .new-todo
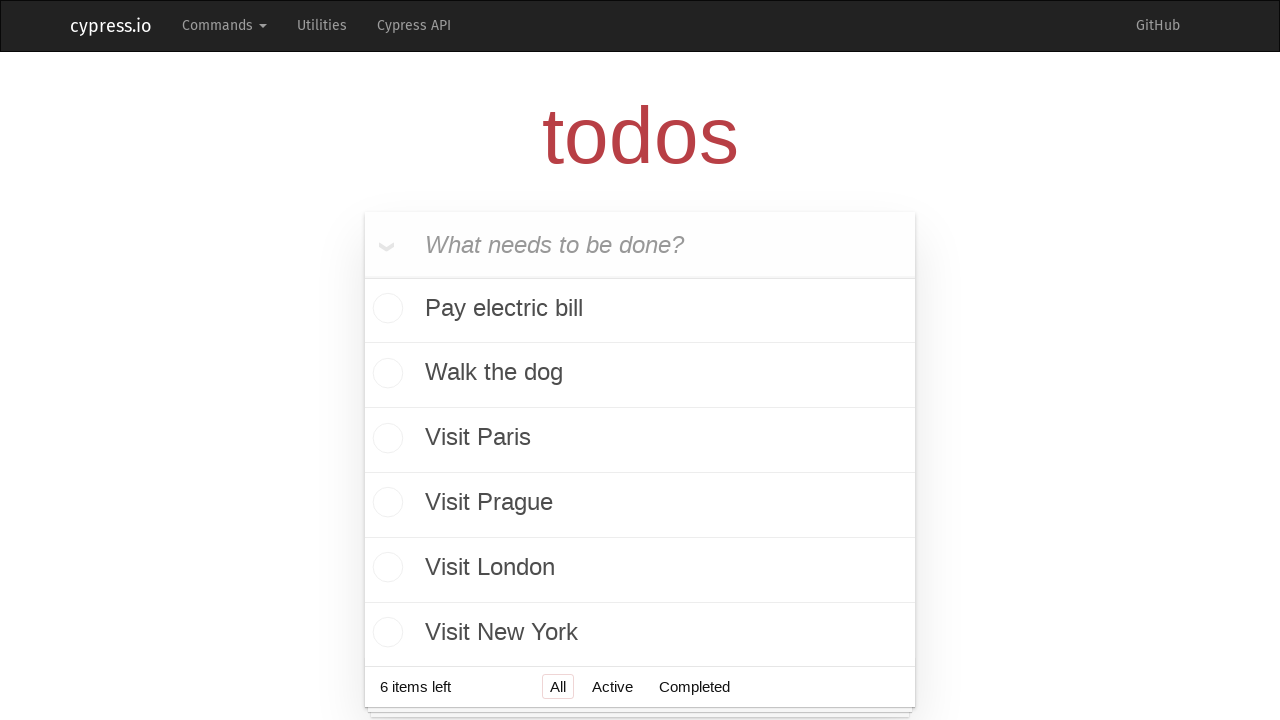

Waited for todo 'Visit New York' to be added
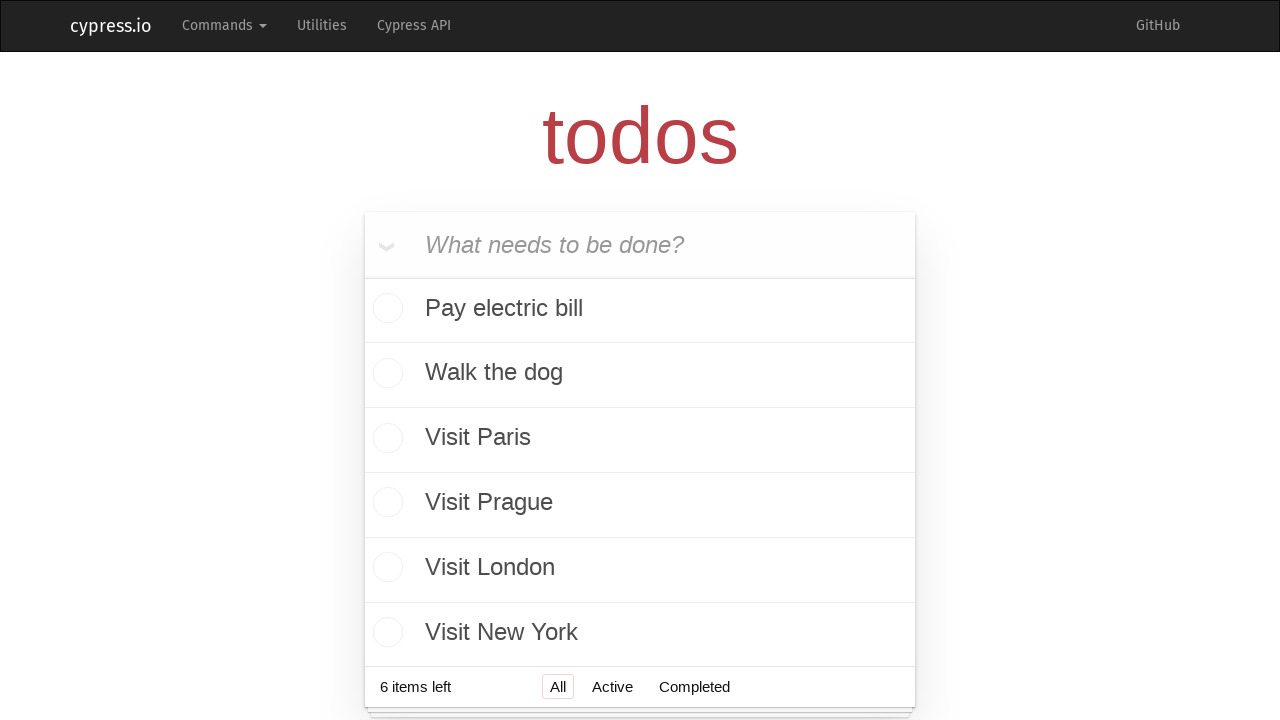

Filled new todo field with 'Visit Belgrade' on .new-todo
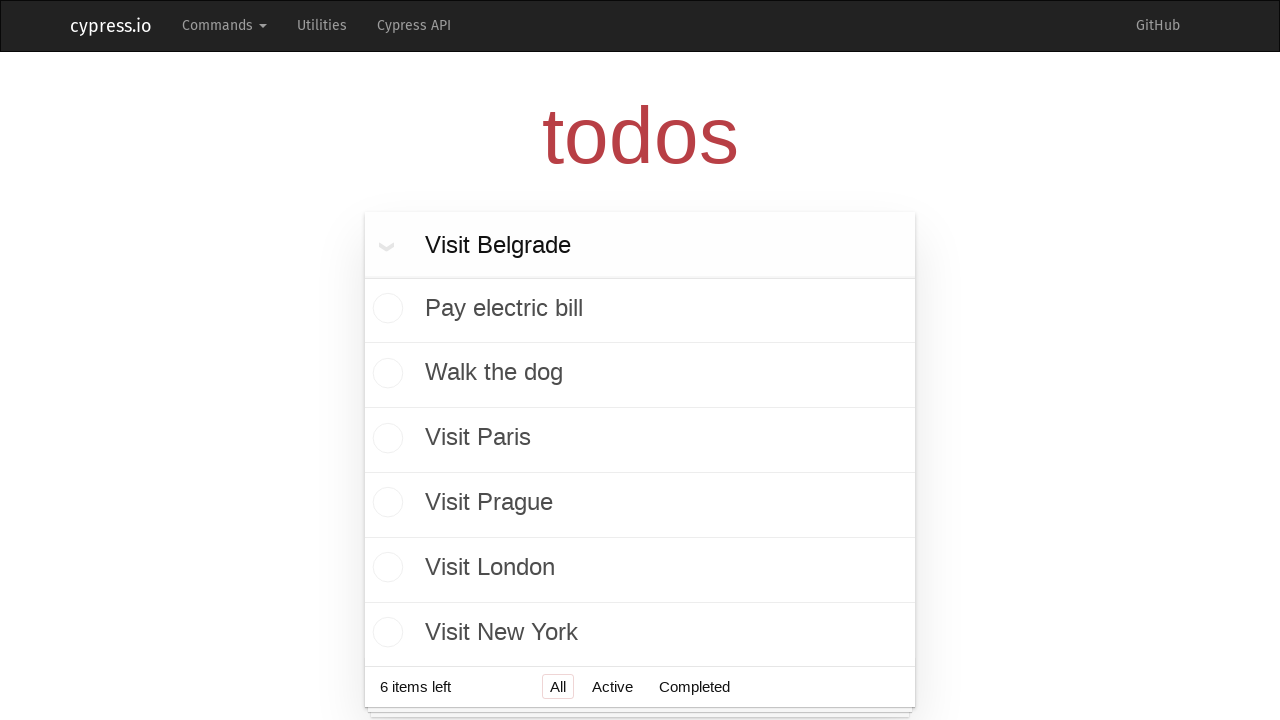

Pressed Enter to add todo 'Visit Belgrade' on .new-todo
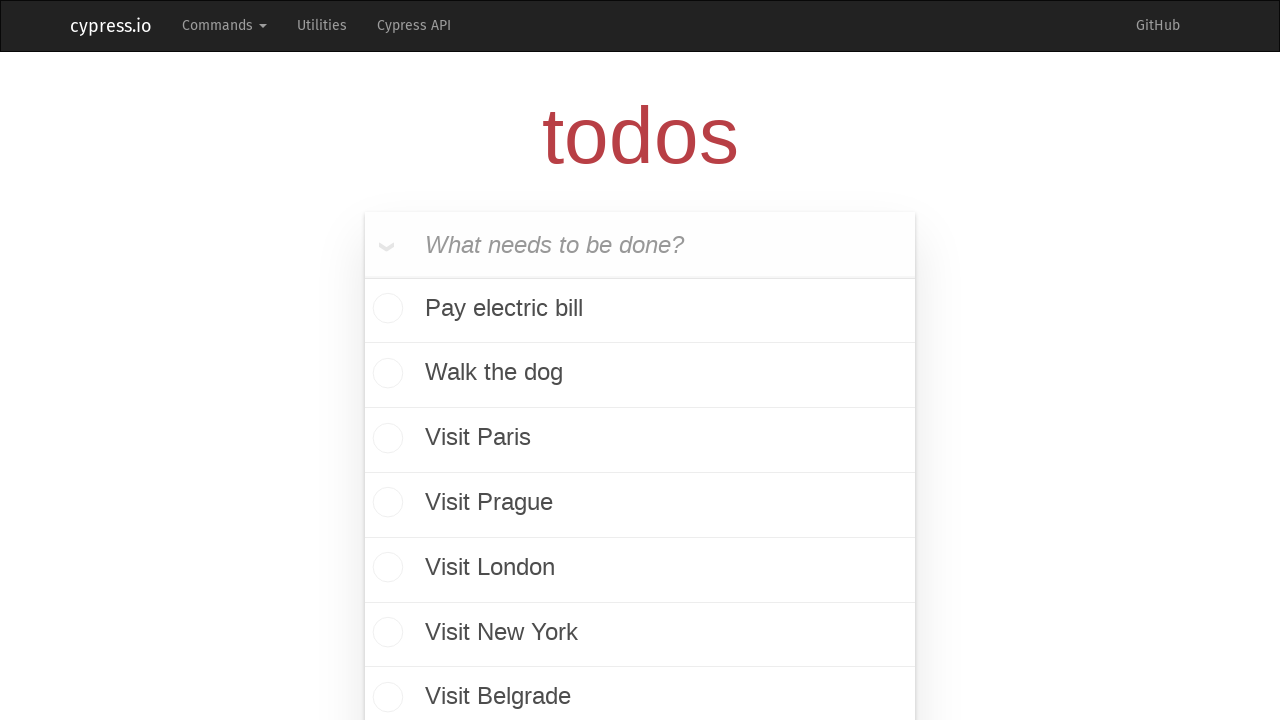

Waited for todo 'Visit Belgrade' to be added
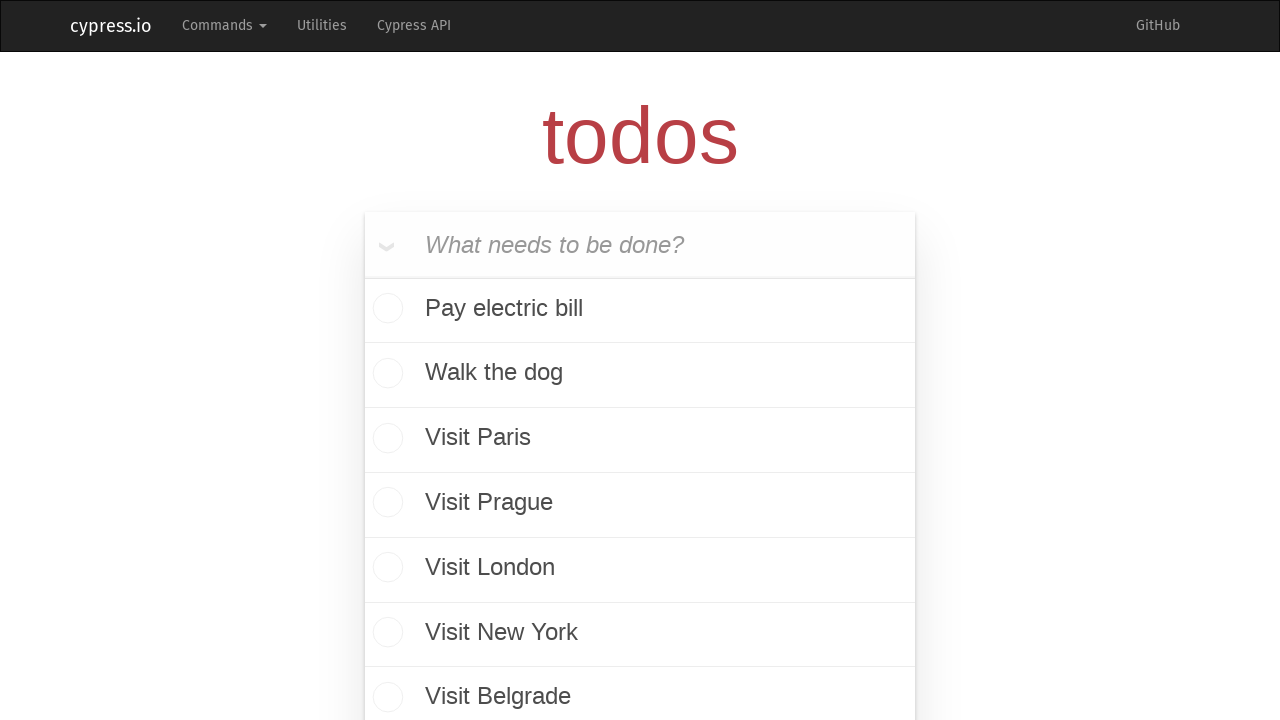

Verified todo 'Visit Paris' is present in the list
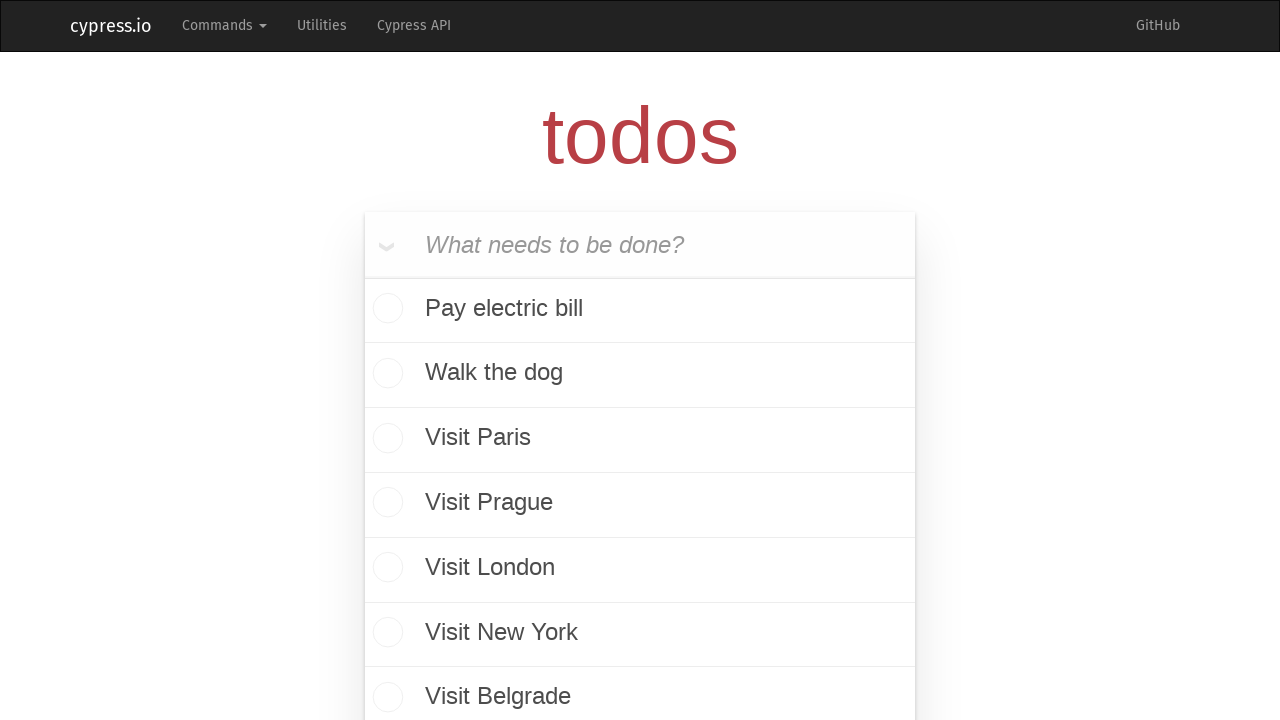

Verified todo 'Visit Prague' is present in the list
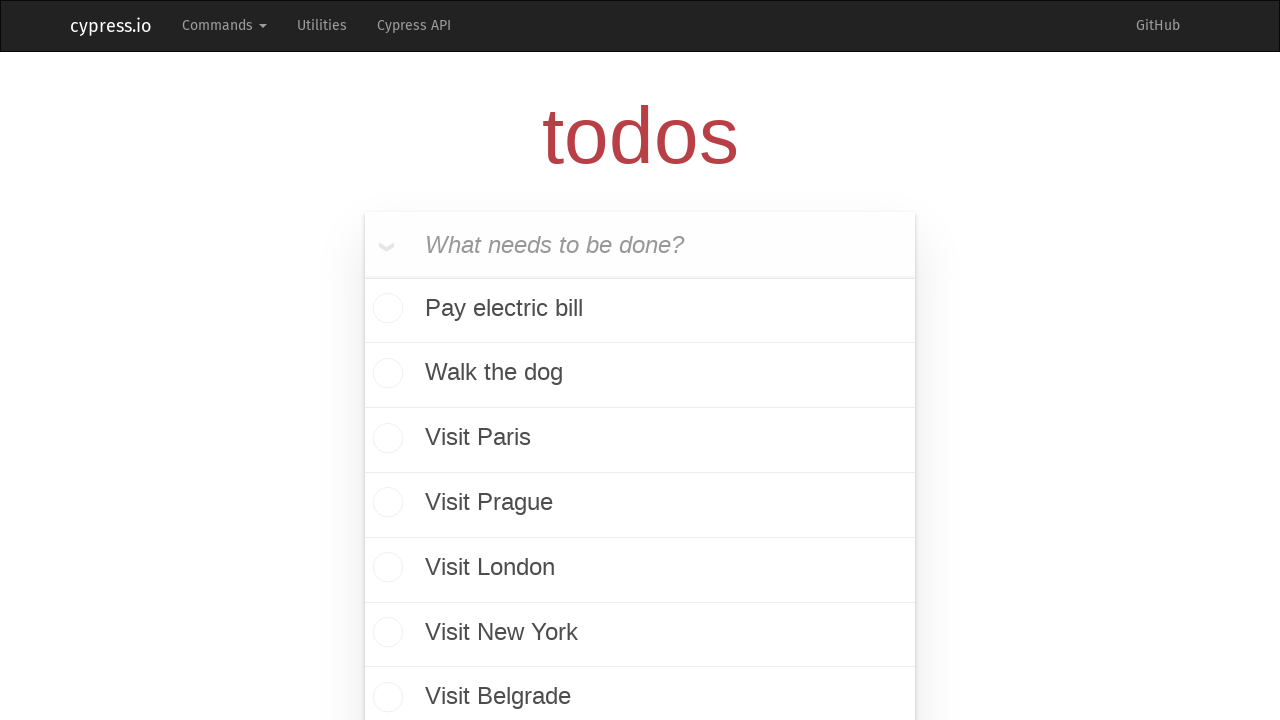

Verified todo 'Visit London' is present in the list
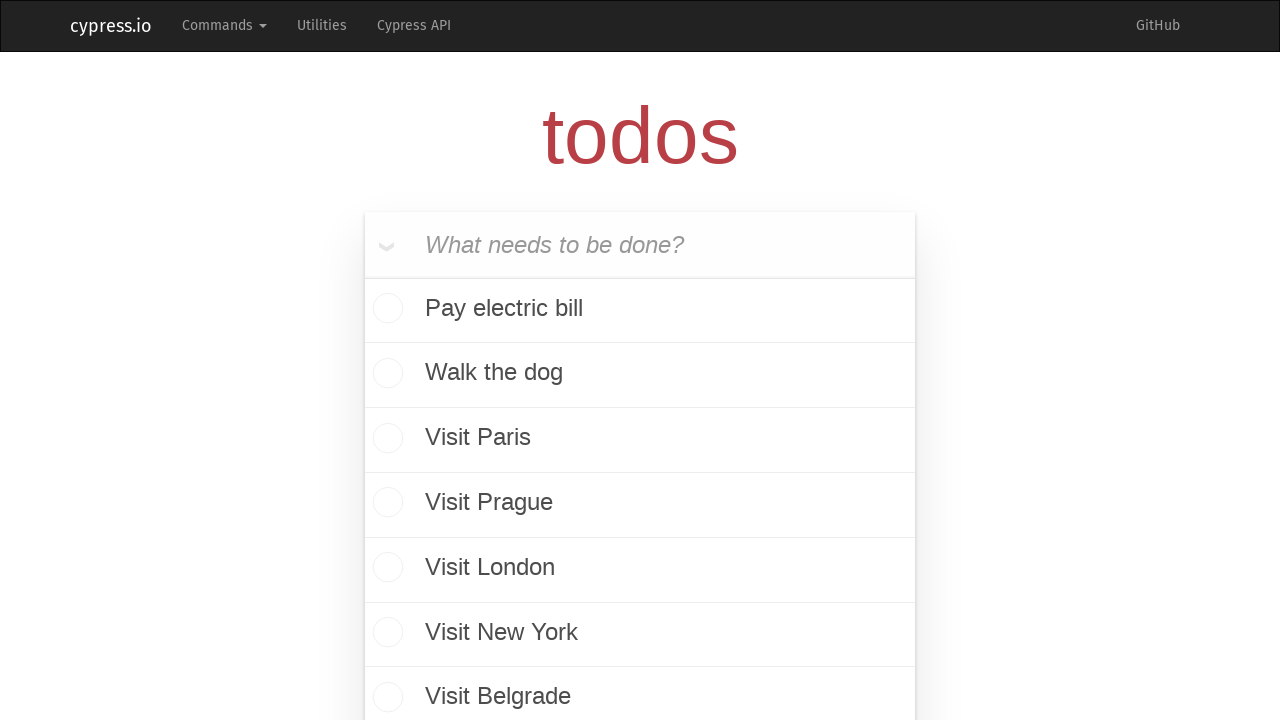

Verified todo 'Visit New York' is present in the list
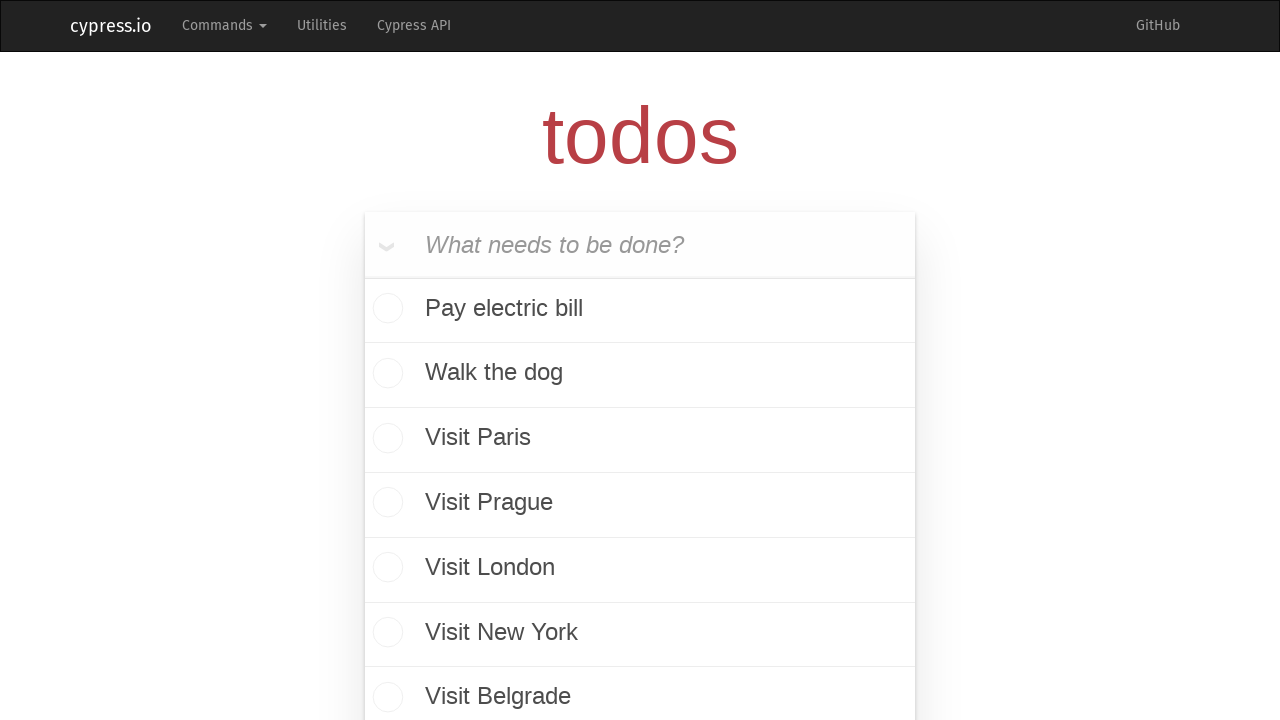

Verified todo 'Visit Belgrade' is present in the list
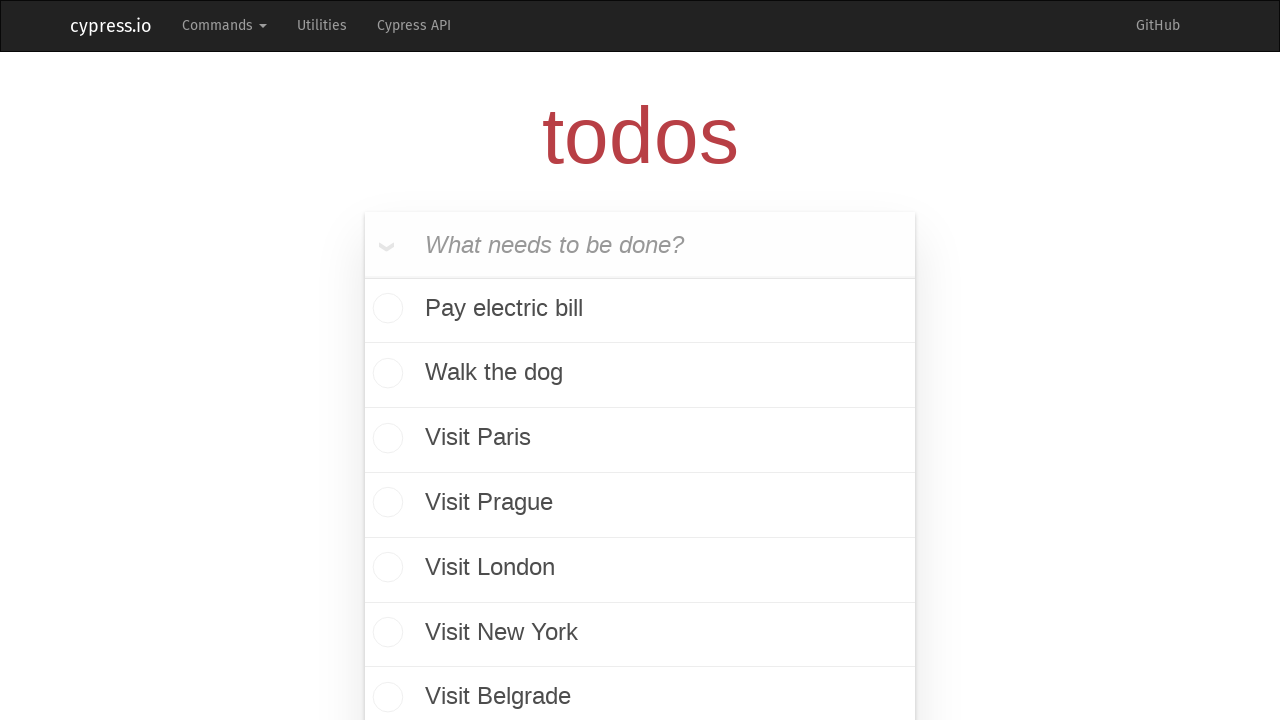

Hovered over first todo item to reveal delete button at (640, 308) on (//ul[@class='todo-list']/li/div/label)[1]
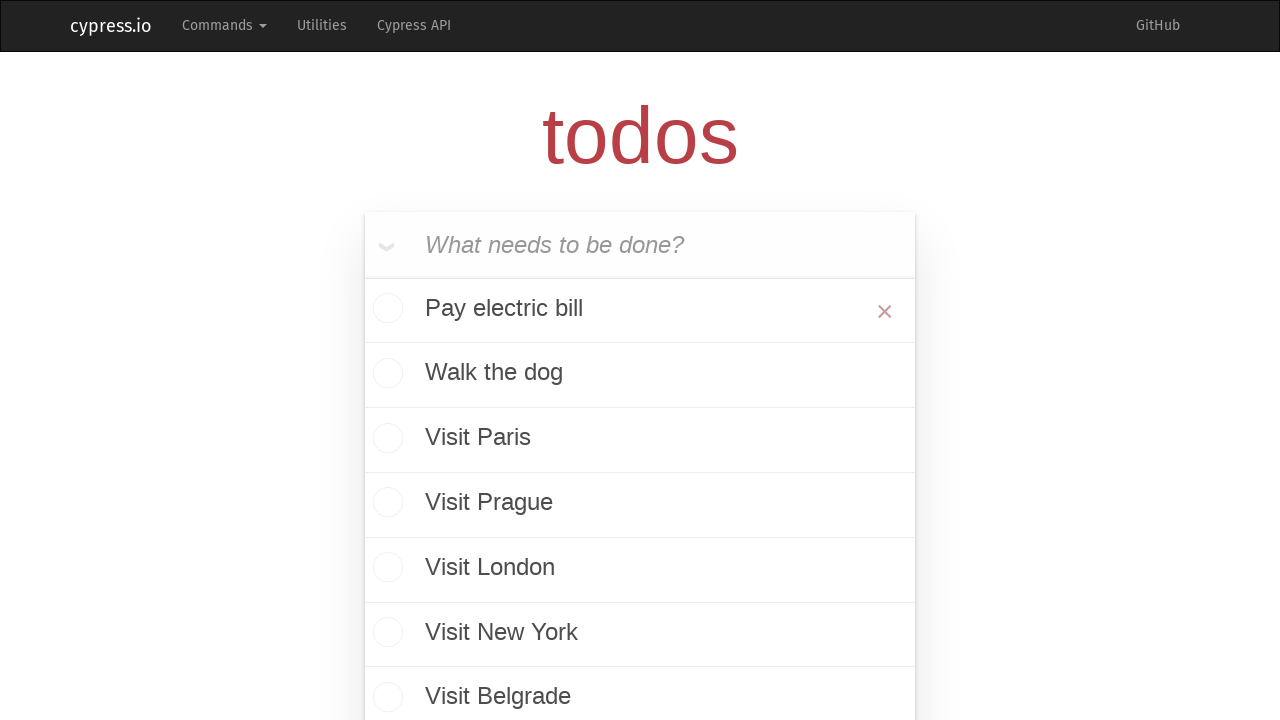

Waited for delete button to appear
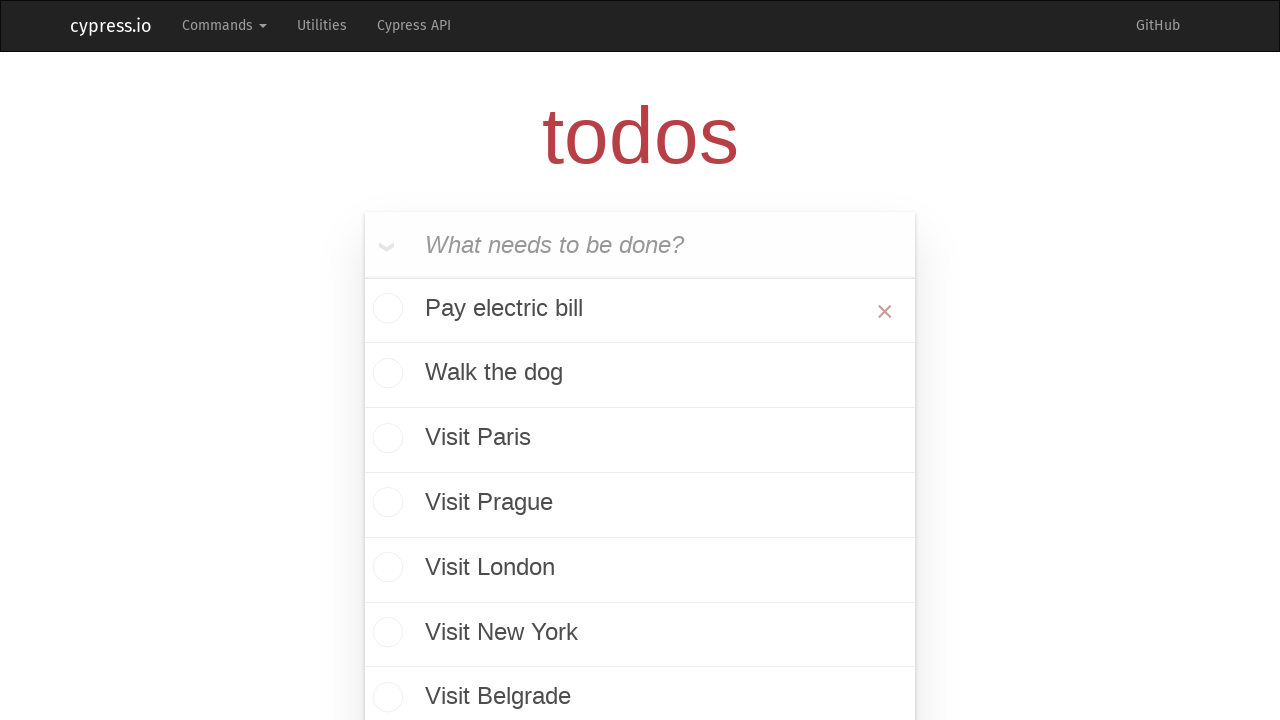

Clicked delete button to remove todo at (885, 311) on (//ul[@class='todo-list']/li/div/button)[1]
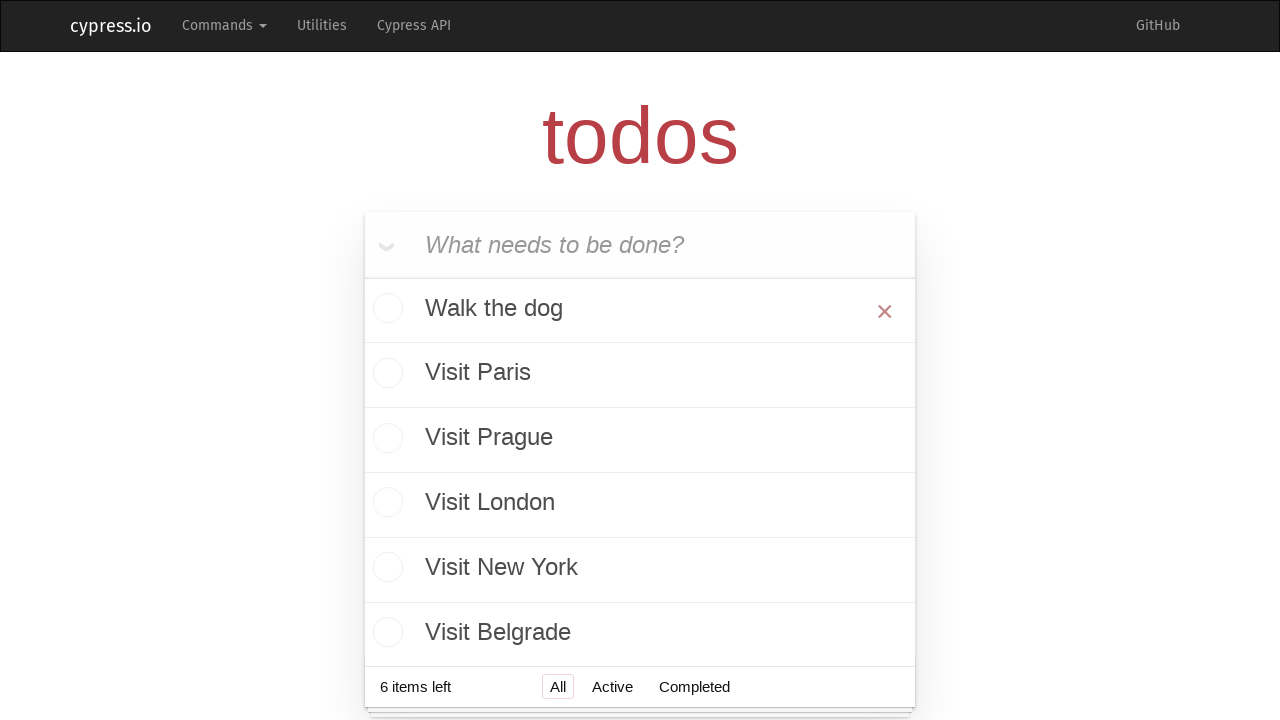

Waited for todo to be deleted
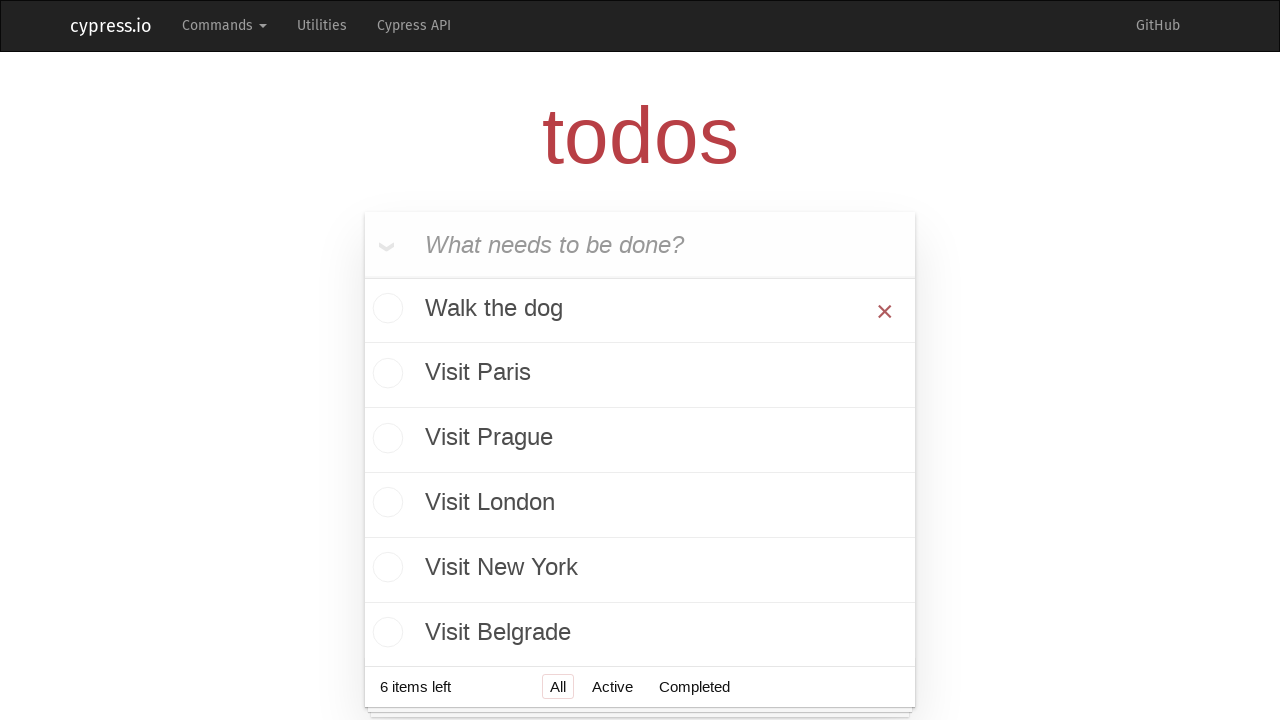

Hovered over first todo item to reveal delete button at (640, 308) on (//ul[@class='todo-list']/li/div/label)[1]
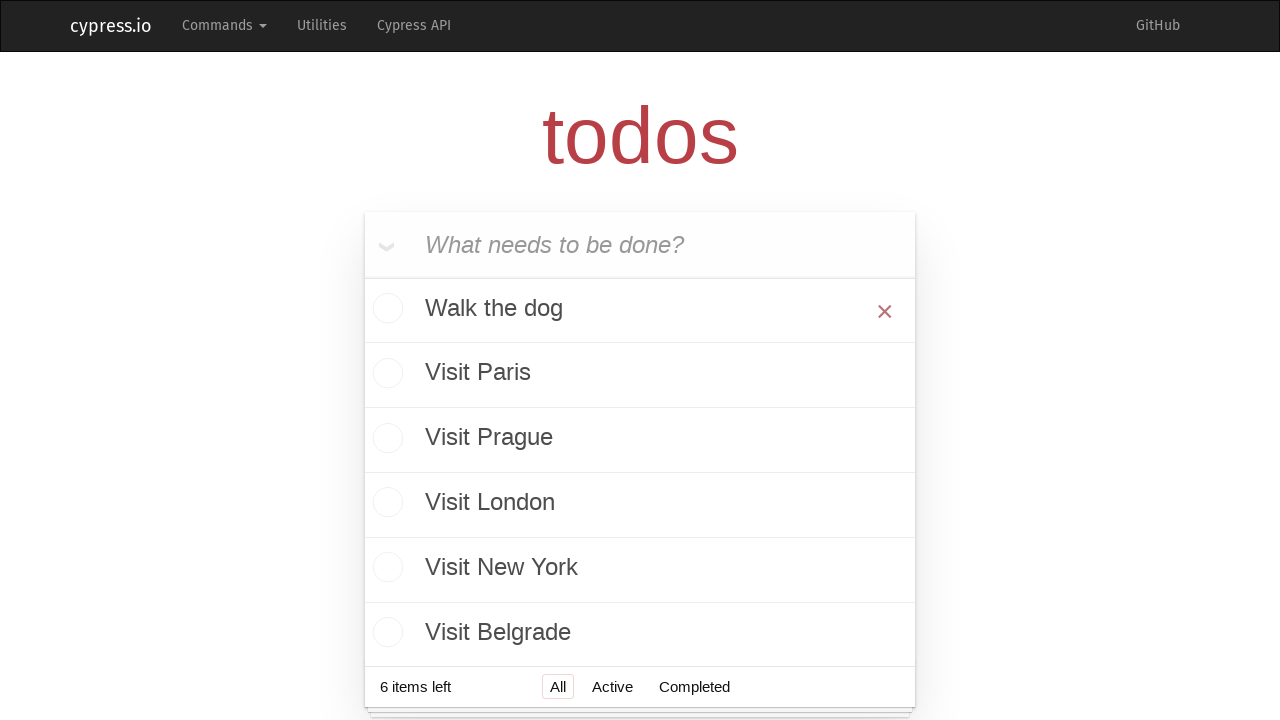

Waited for delete button to appear
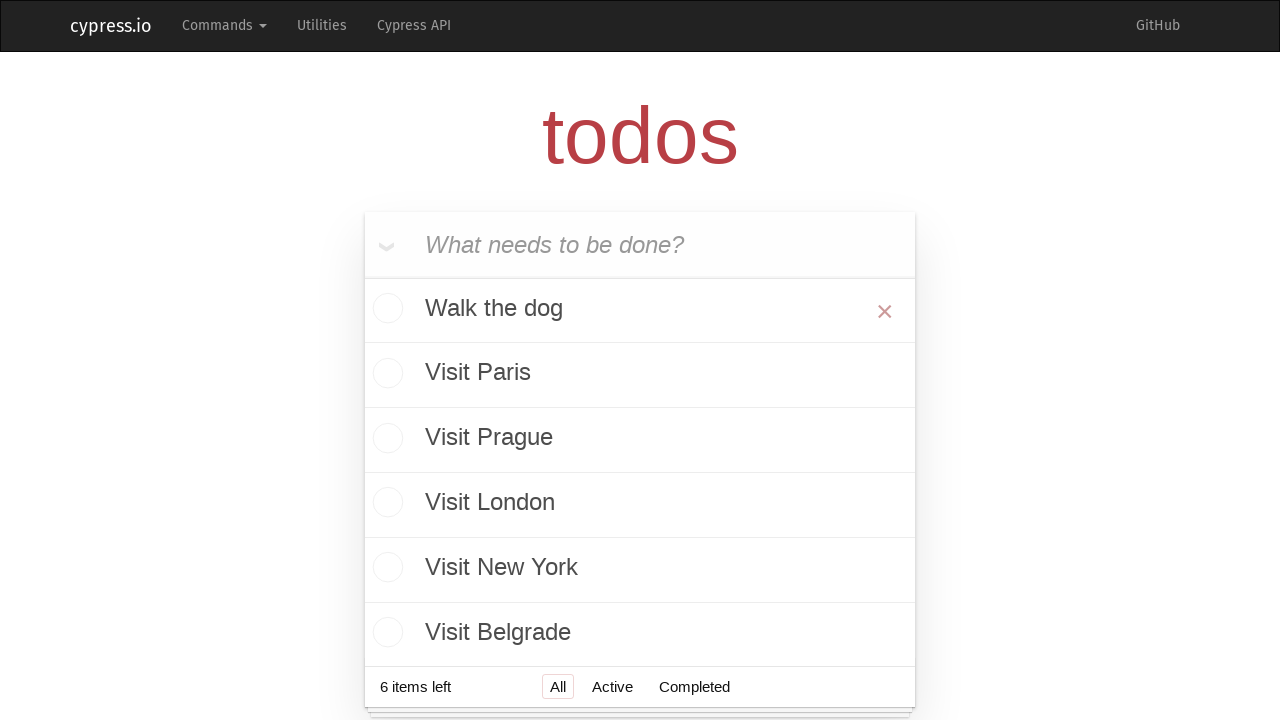

Clicked delete button to remove todo at (885, 311) on (//ul[@class='todo-list']/li/div/button)[1]
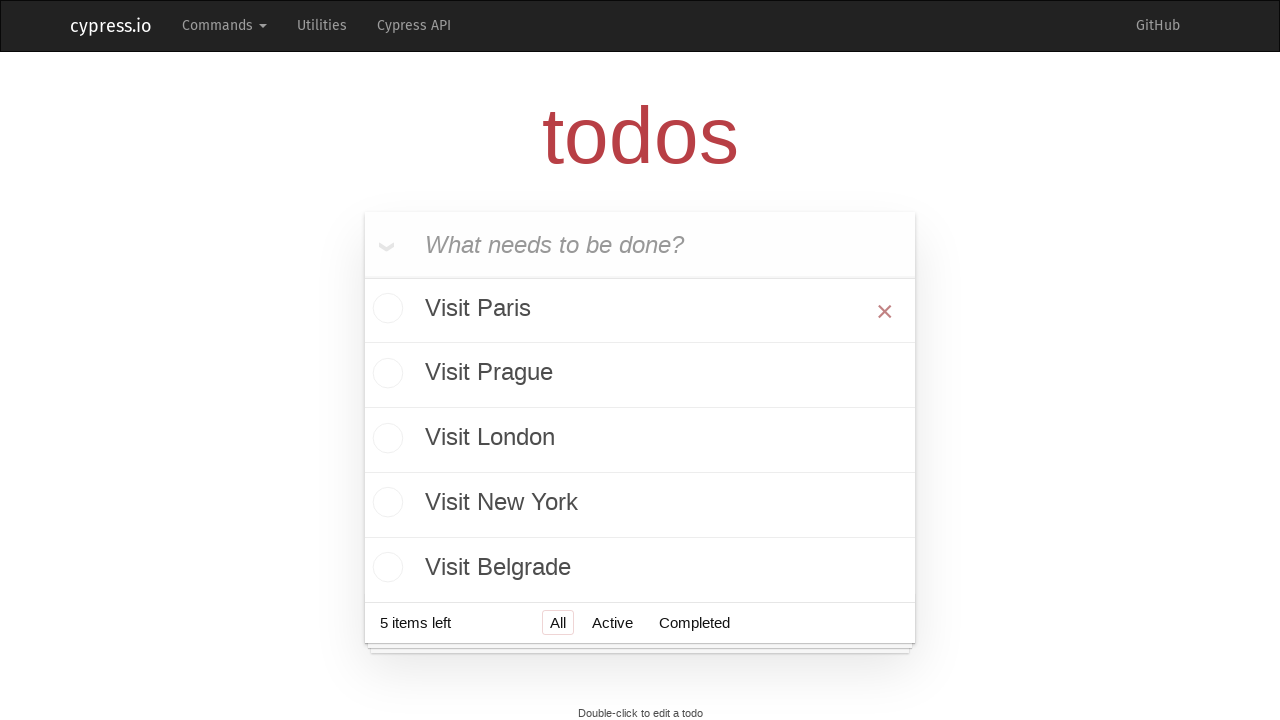

Waited for todo to be deleted
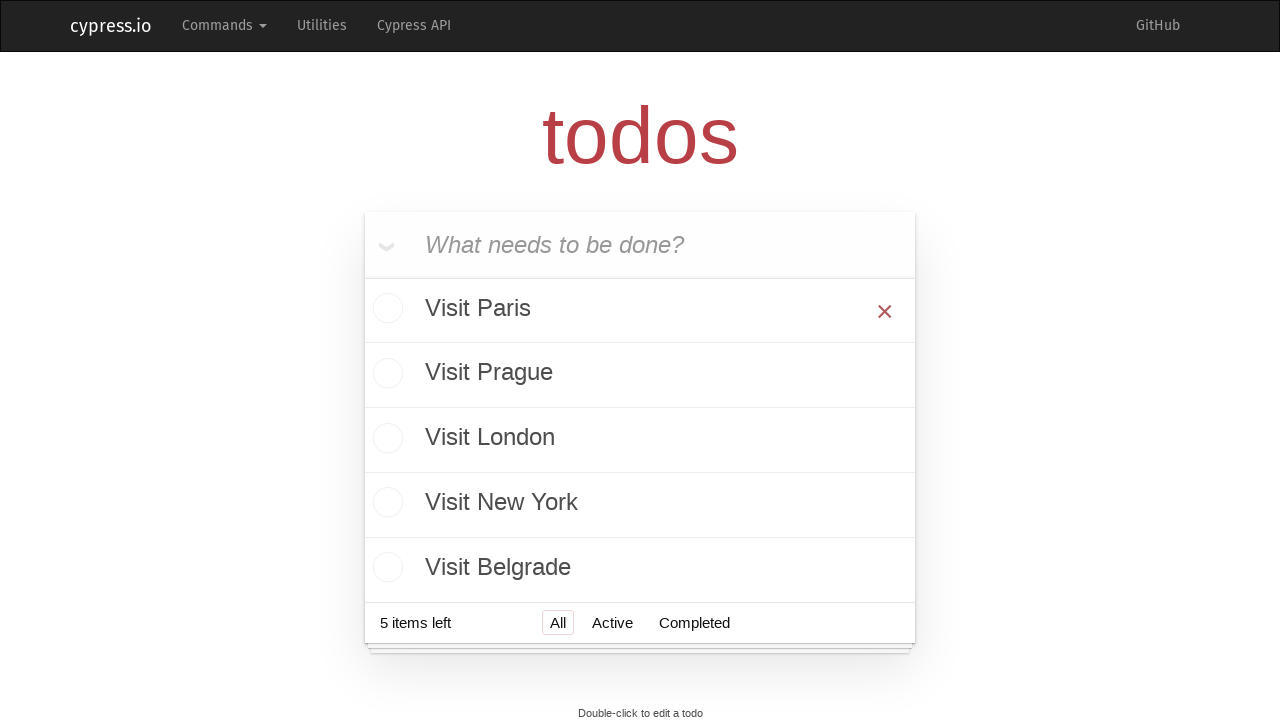

Hovered over first todo item to reveal delete button at (640, 308) on (//ul[@class='todo-list']/li/div/label)[1]
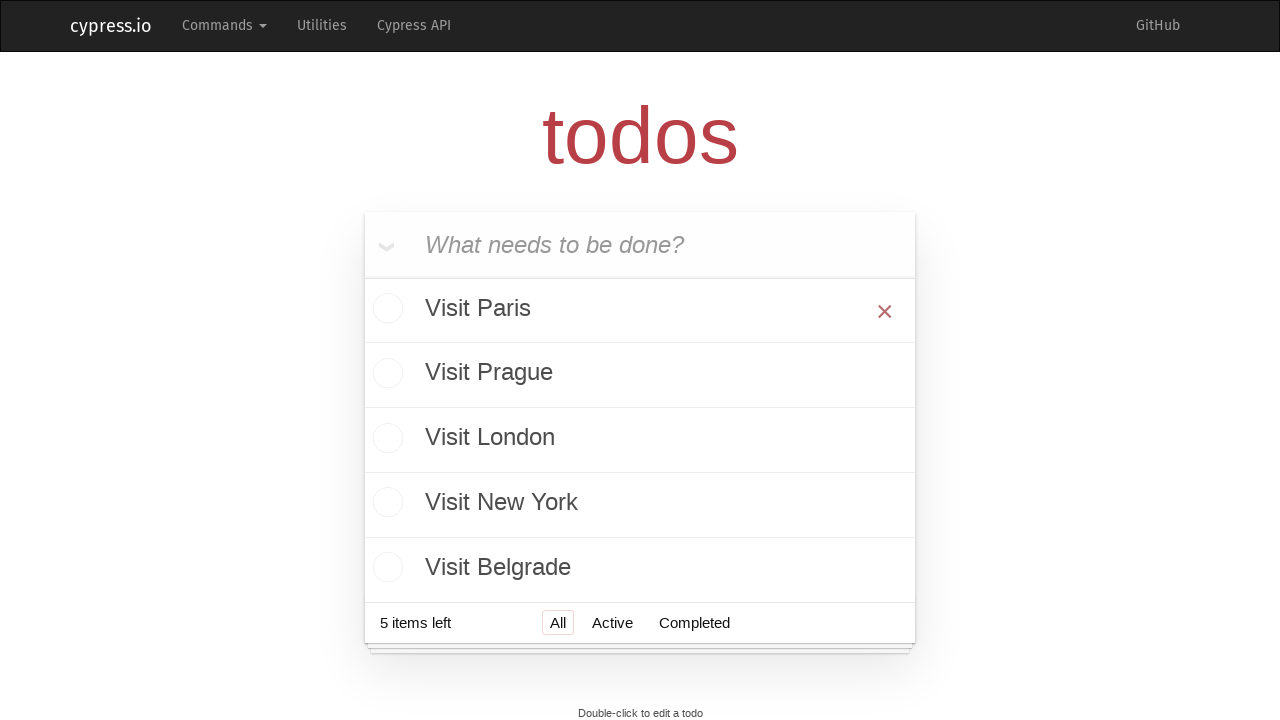

Waited for delete button to appear
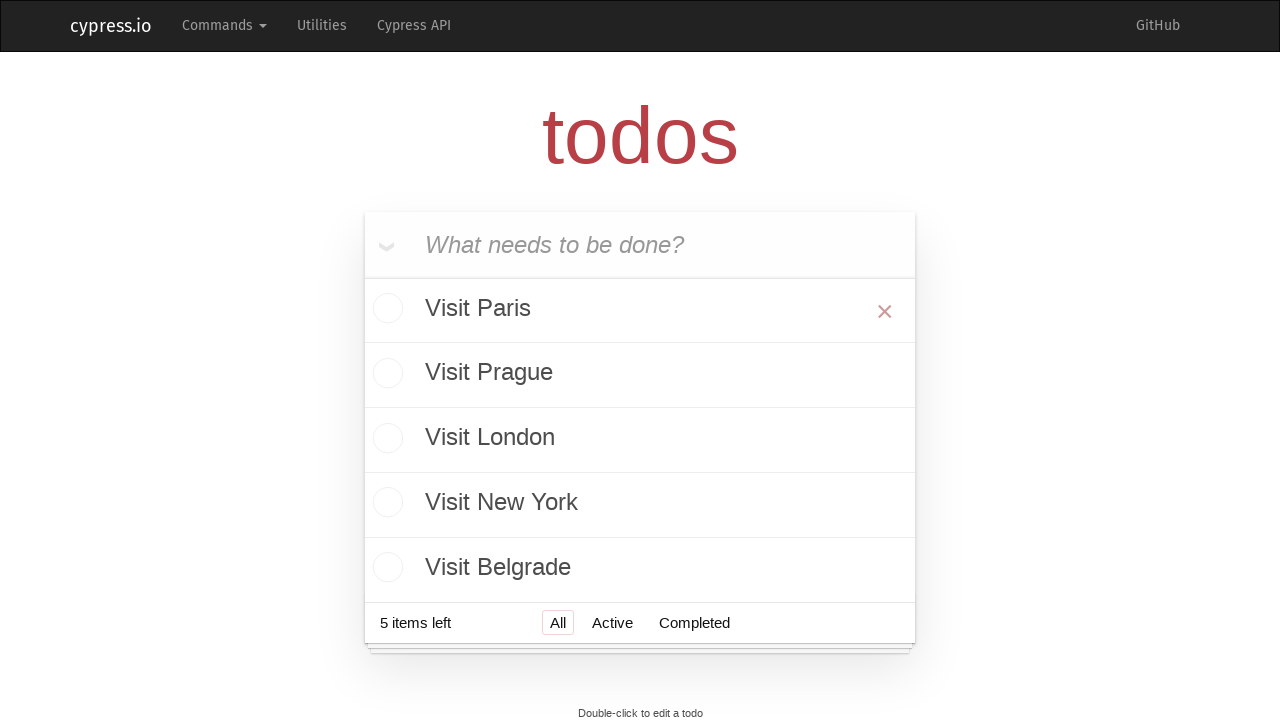

Clicked delete button to remove todo at (885, 311) on (//ul[@class='todo-list']/li/div/button)[1]
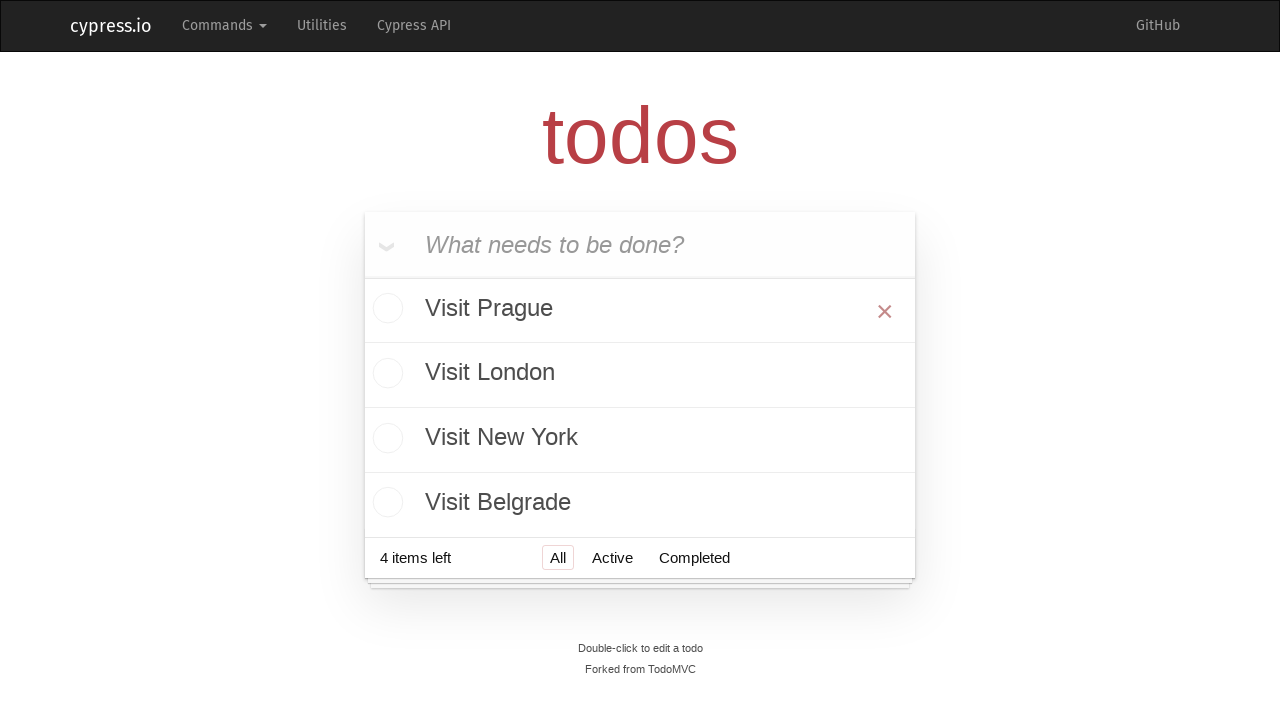

Waited for todo to be deleted
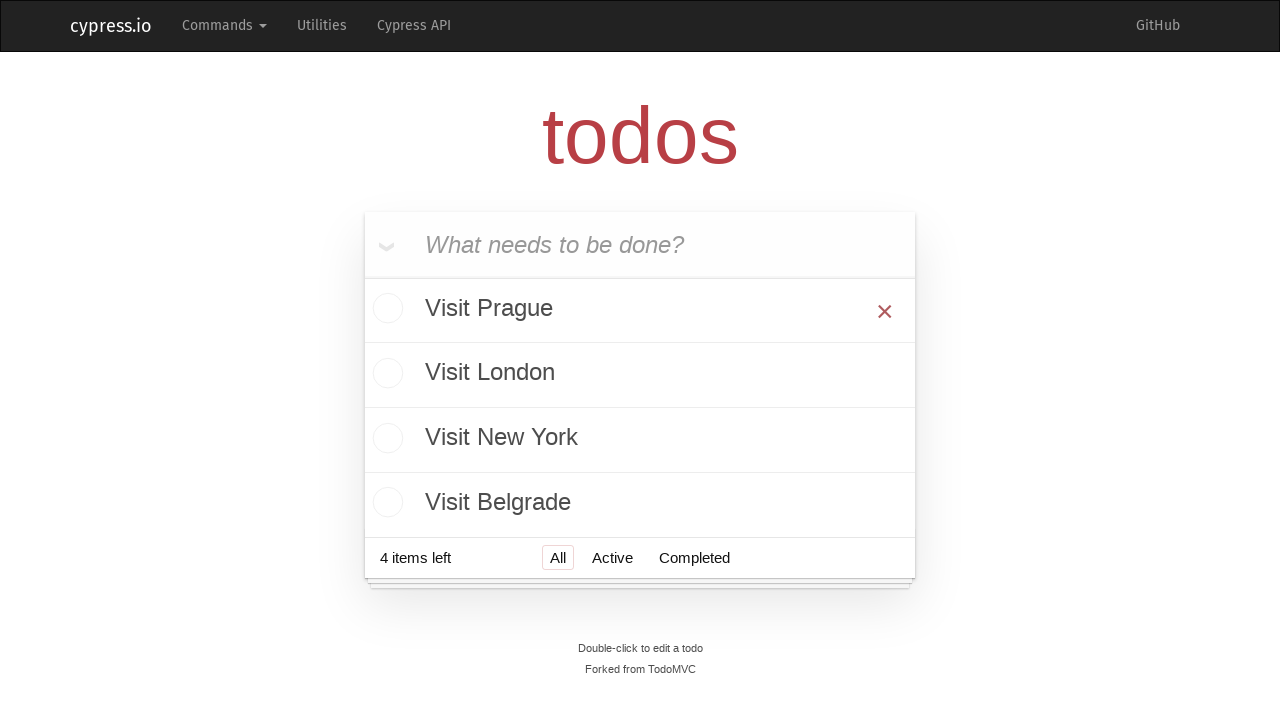

Hovered over first todo item to reveal delete button at (640, 308) on (//ul[@class='todo-list']/li/div/label)[1]
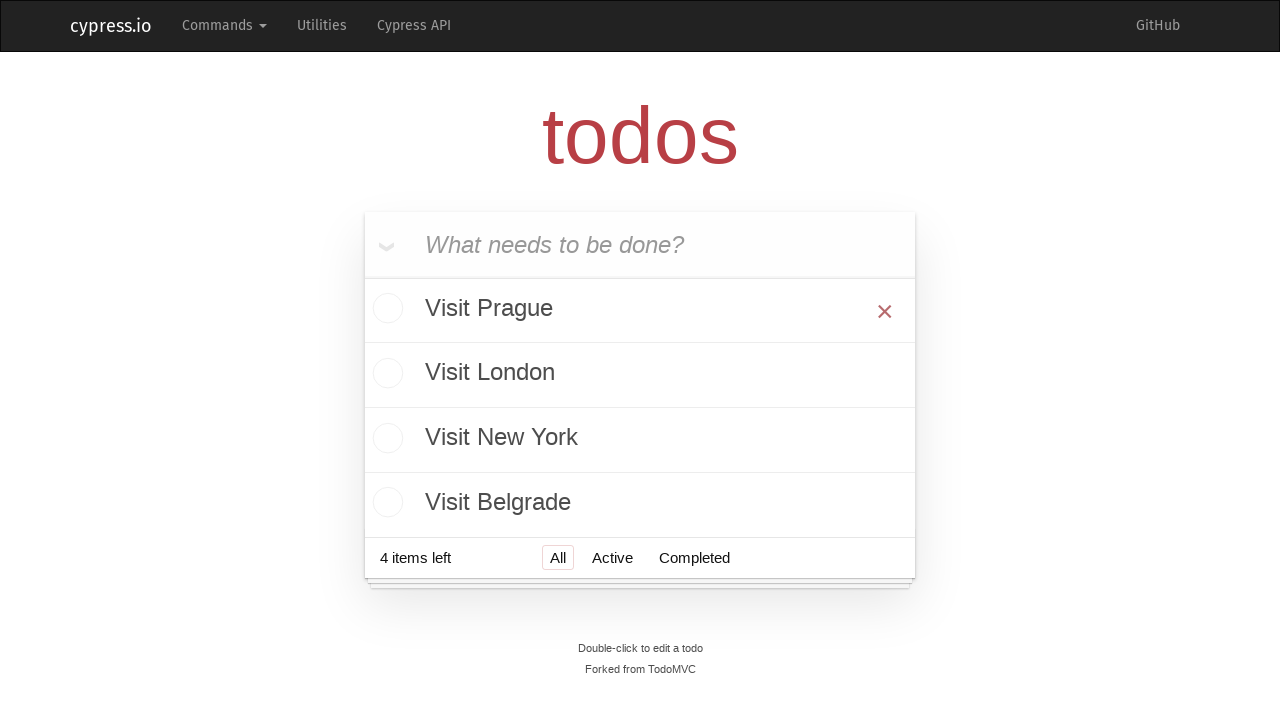

Waited for delete button to appear
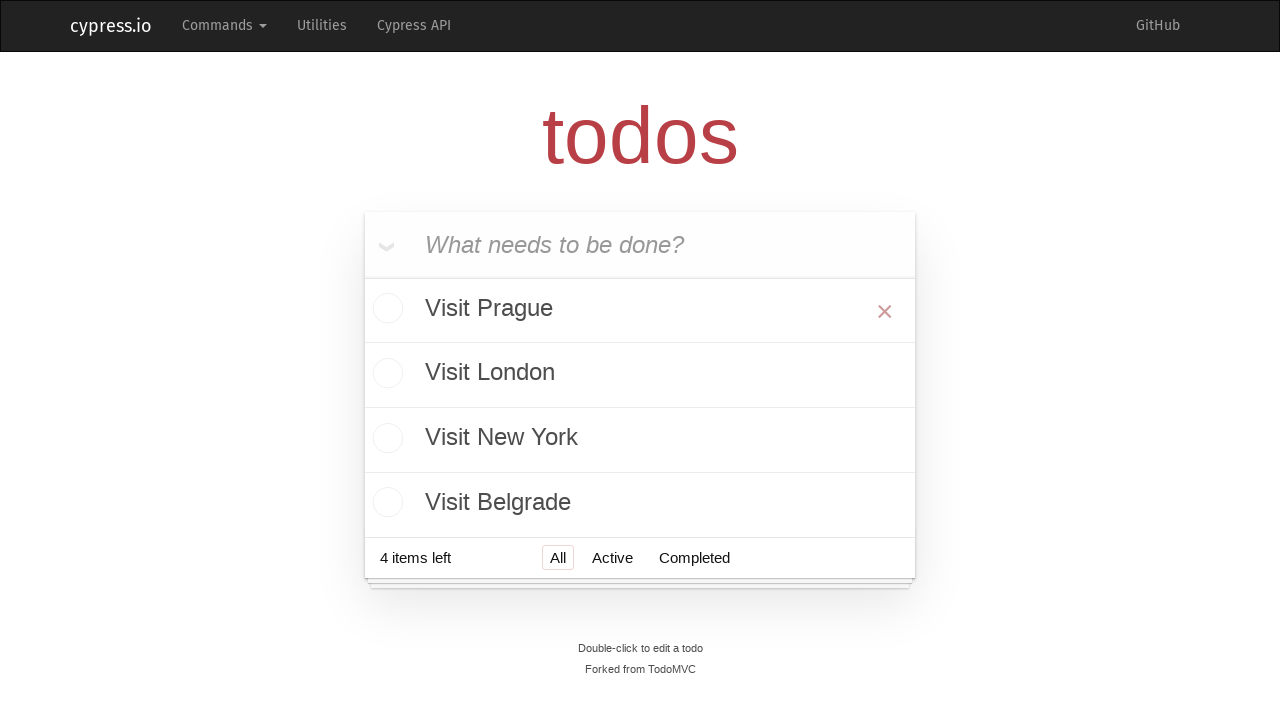

Clicked delete button to remove todo at (885, 311) on (//ul[@class='todo-list']/li/div/button)[1]
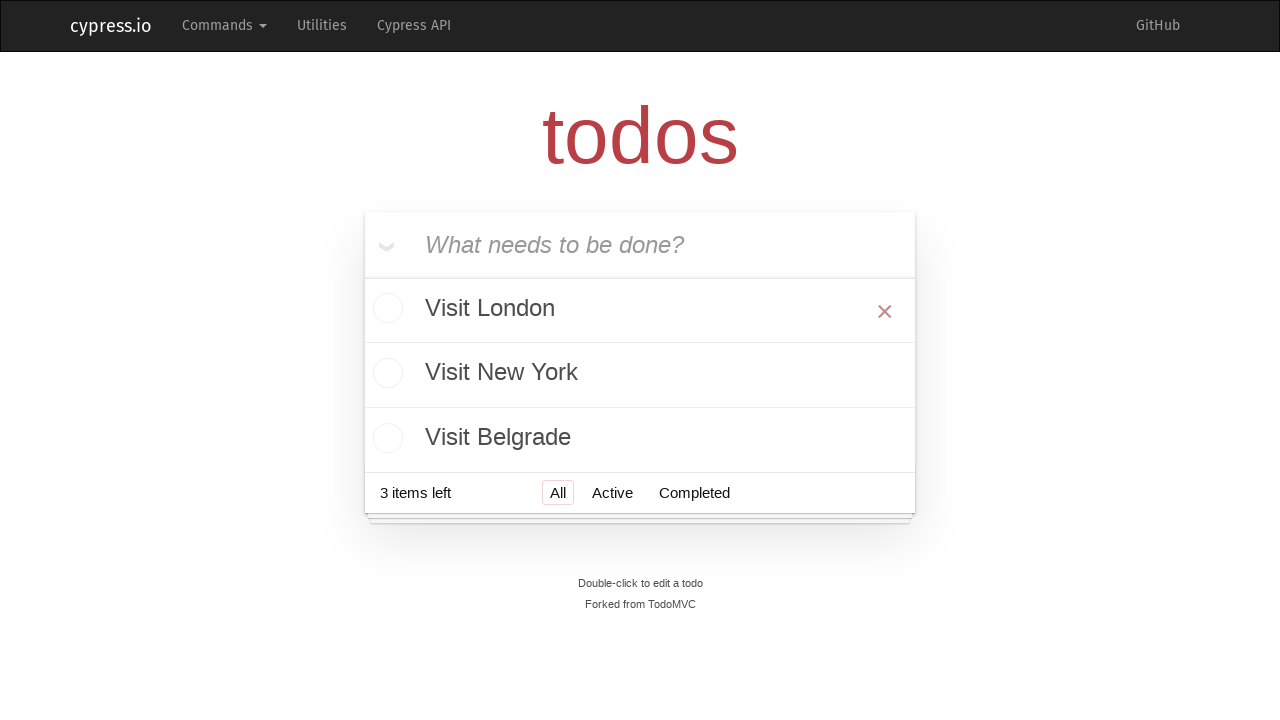

Waited for todo to be deleted
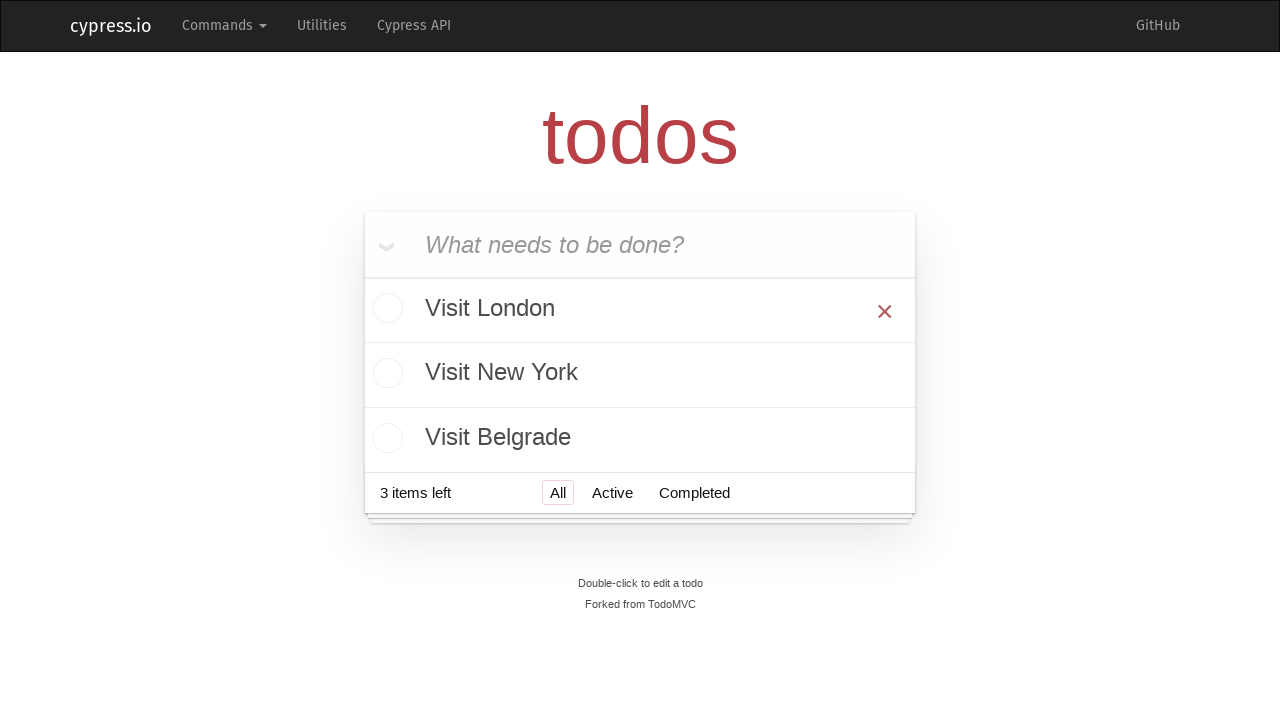

Hovered over first todo item to reveal delete button at (640, 308) on (//ul[@class='todo-list']/li/div/label)[1]
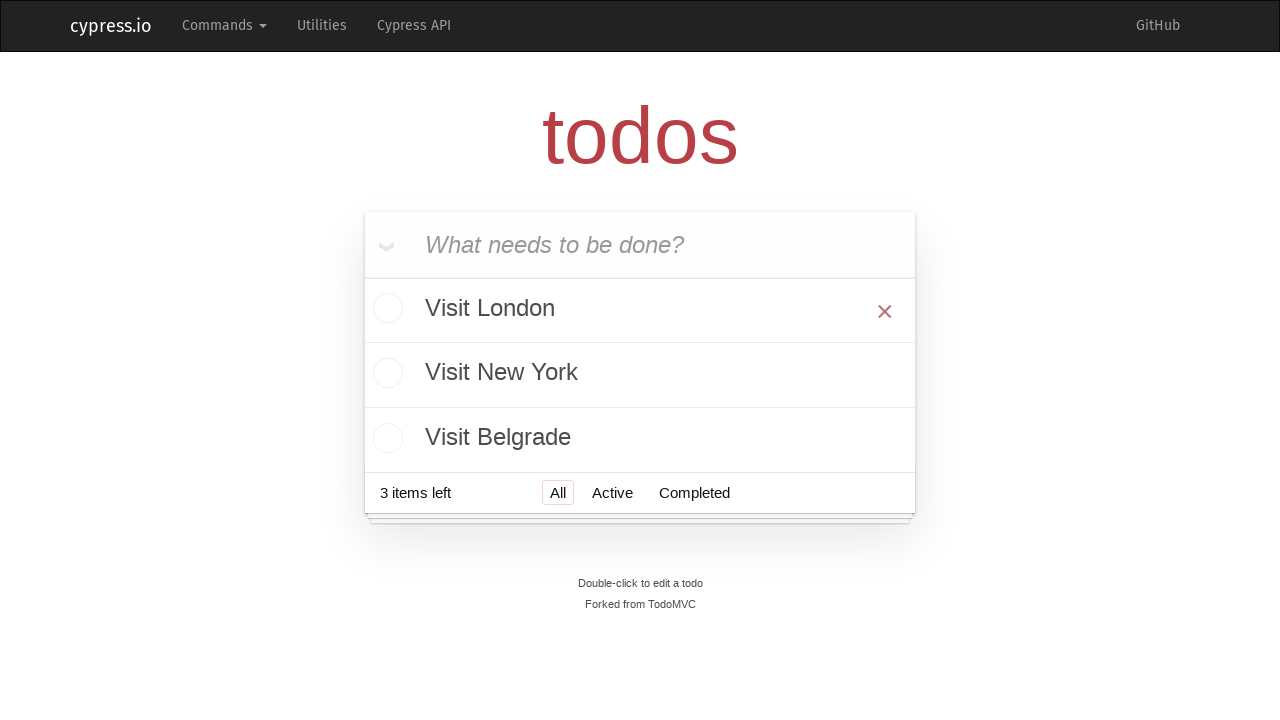

Waited for delete button to appear
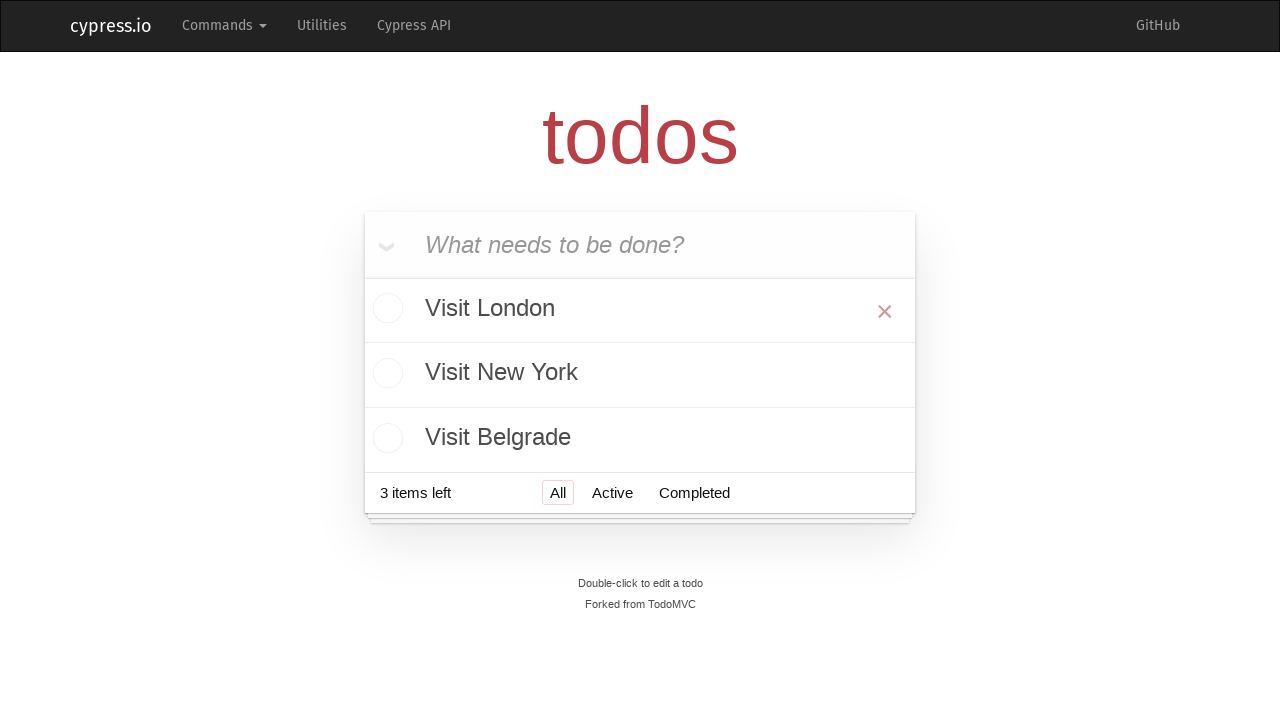

Clicked delete button to remove todo at (885, 311) on (//ul[@class='todo-list']/li/div/button)[1]
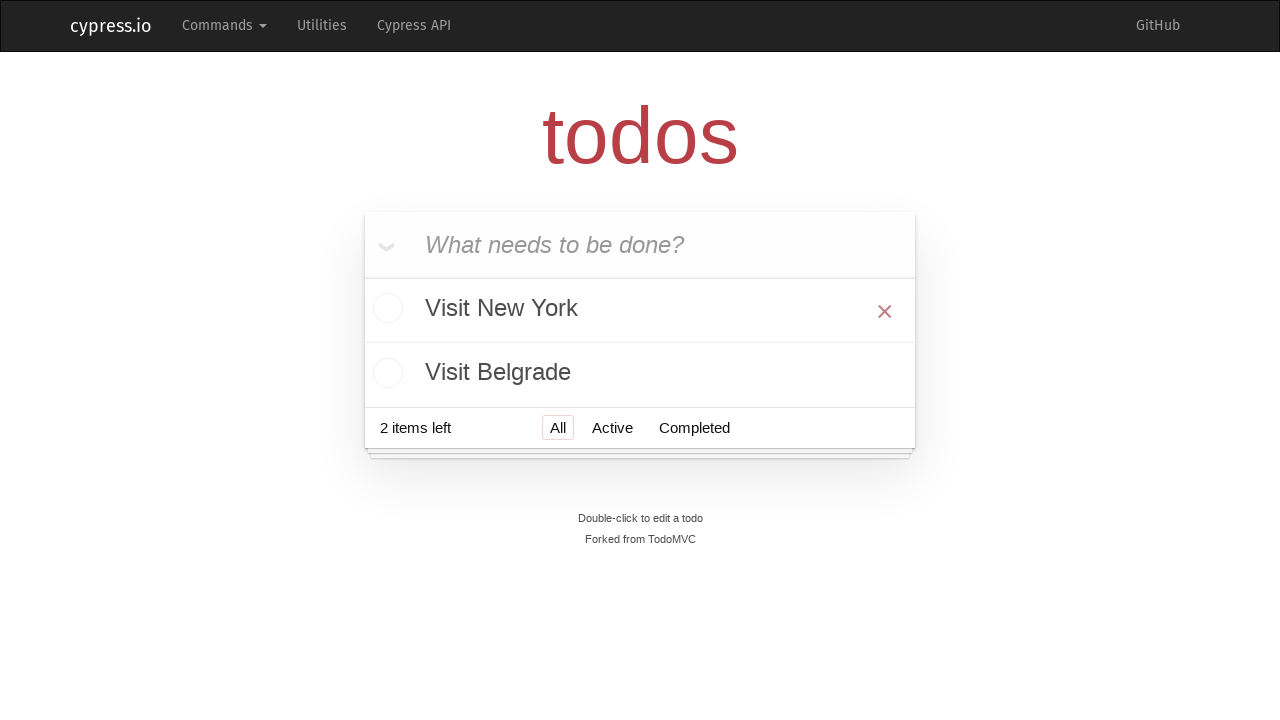

Waited for todo to be deleted
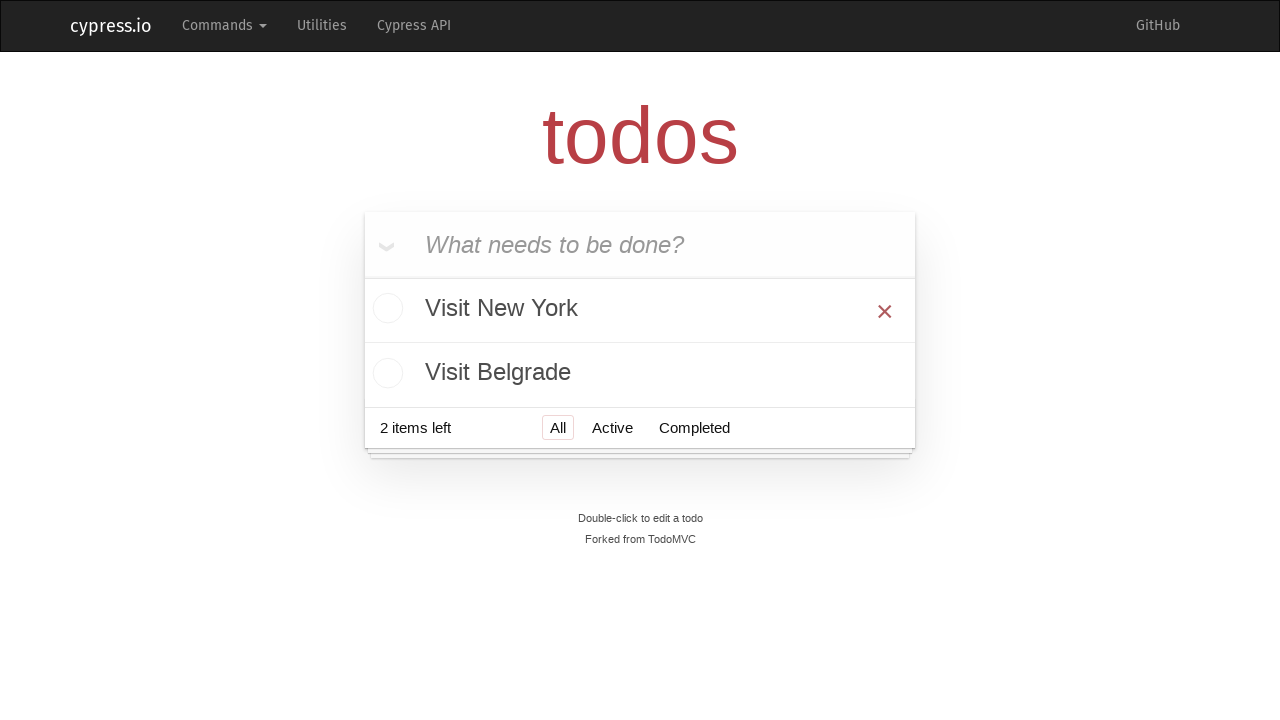

Hovered over first todo item to reveal delete button at (640, 308) on (//ul[@class='todo-list']/li/div/label)[1]
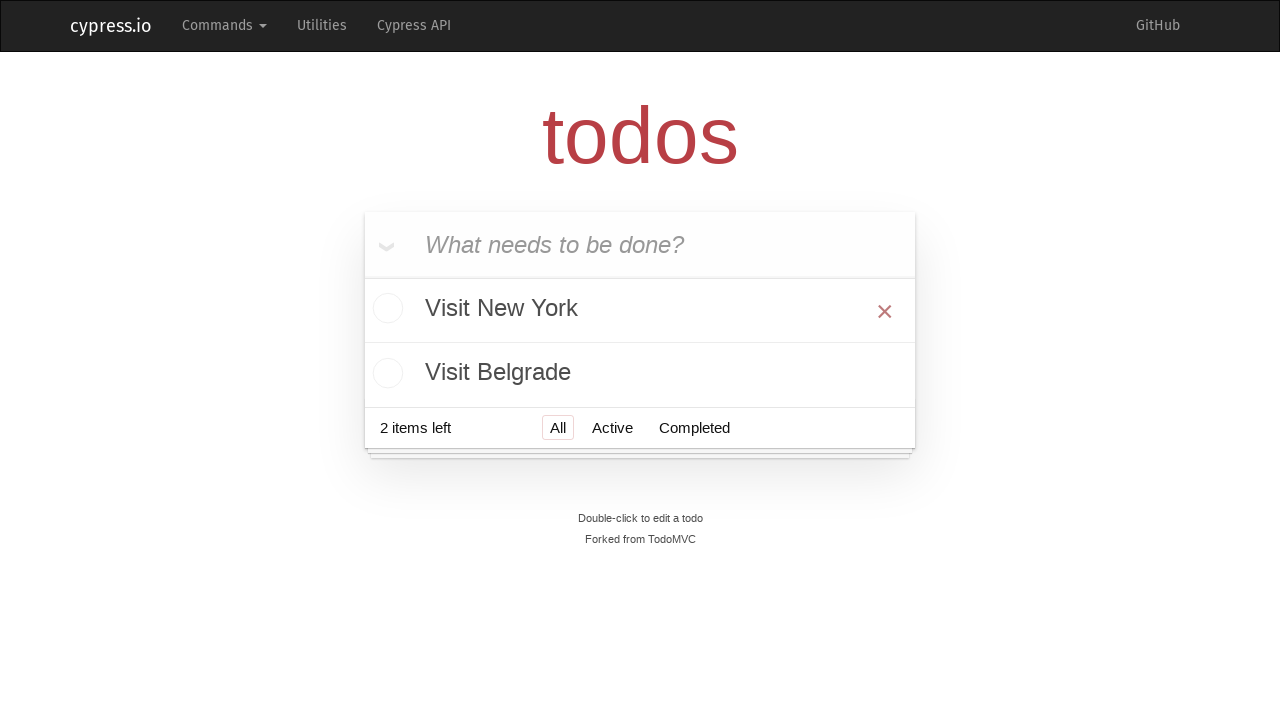

Waited for delete button to appear
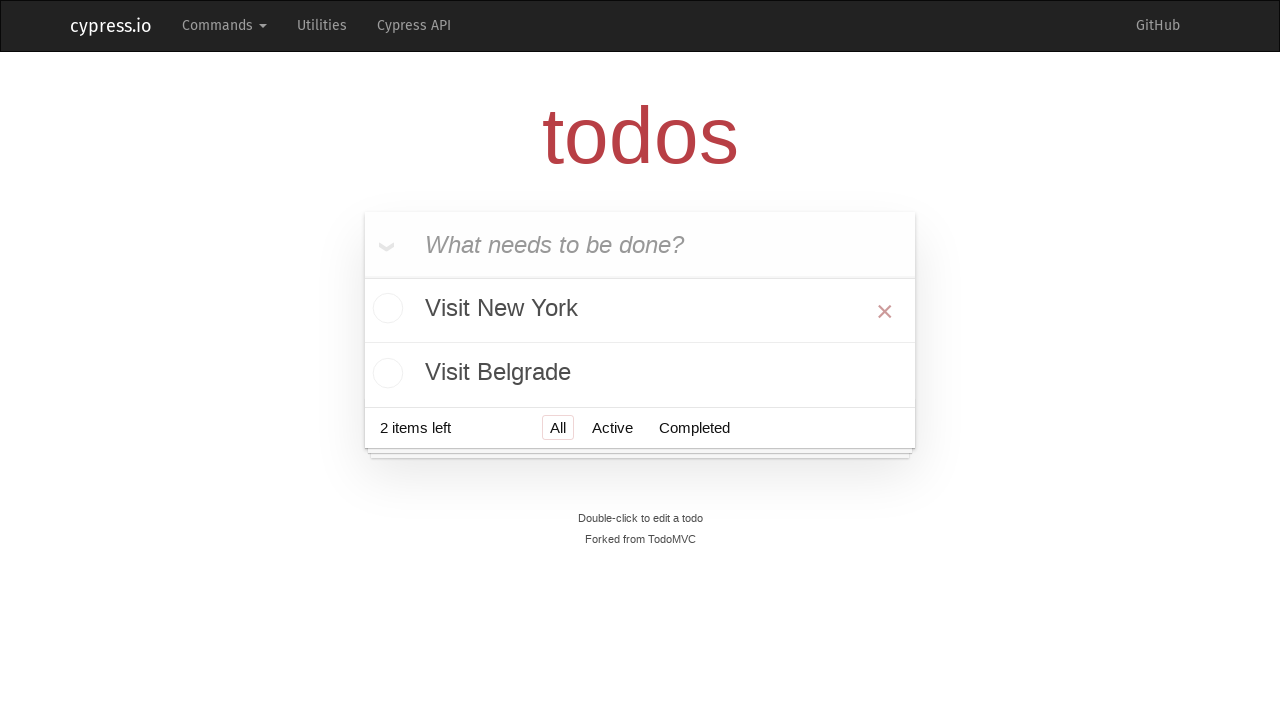

Clicked delete button to remove todo at (885, 311) on (//ul[@class='todo-list']/li/div/button)[1]
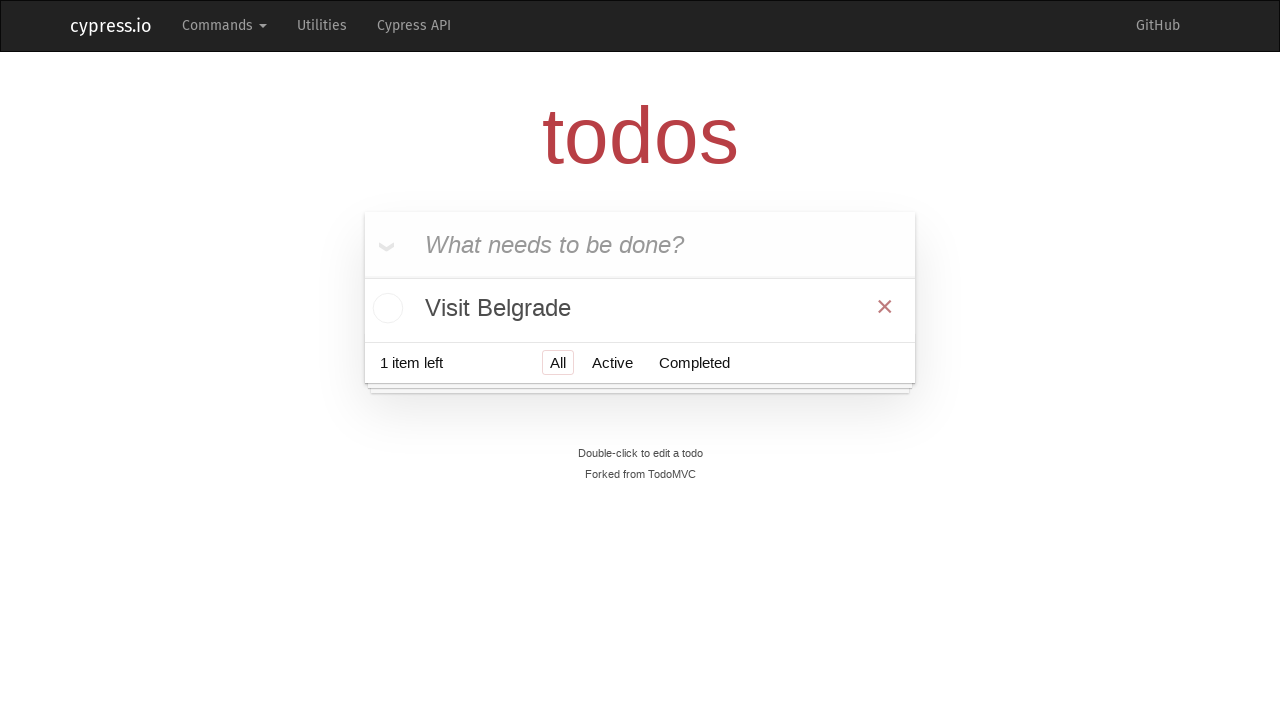

Waited for todo to be deleted
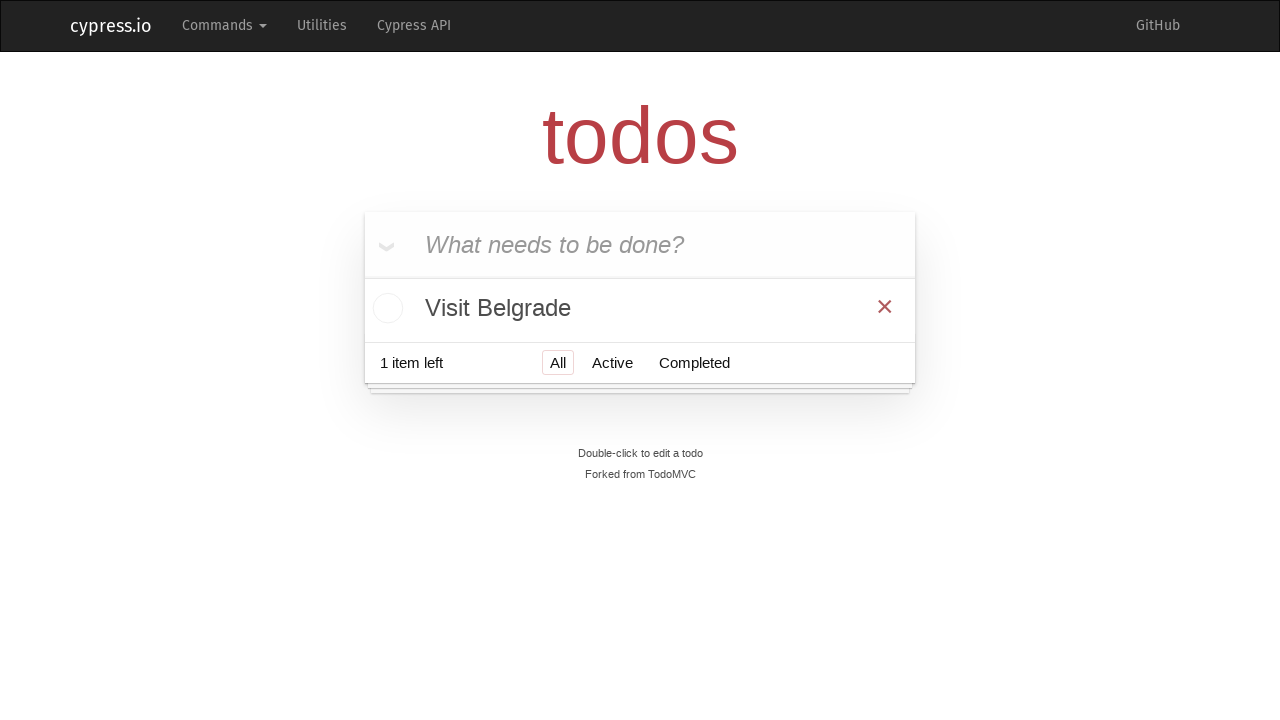

Hovered over first todo item to reveal delete button at (640, 308) on (//ul[@class='todo-list']/li/div/label)[1]
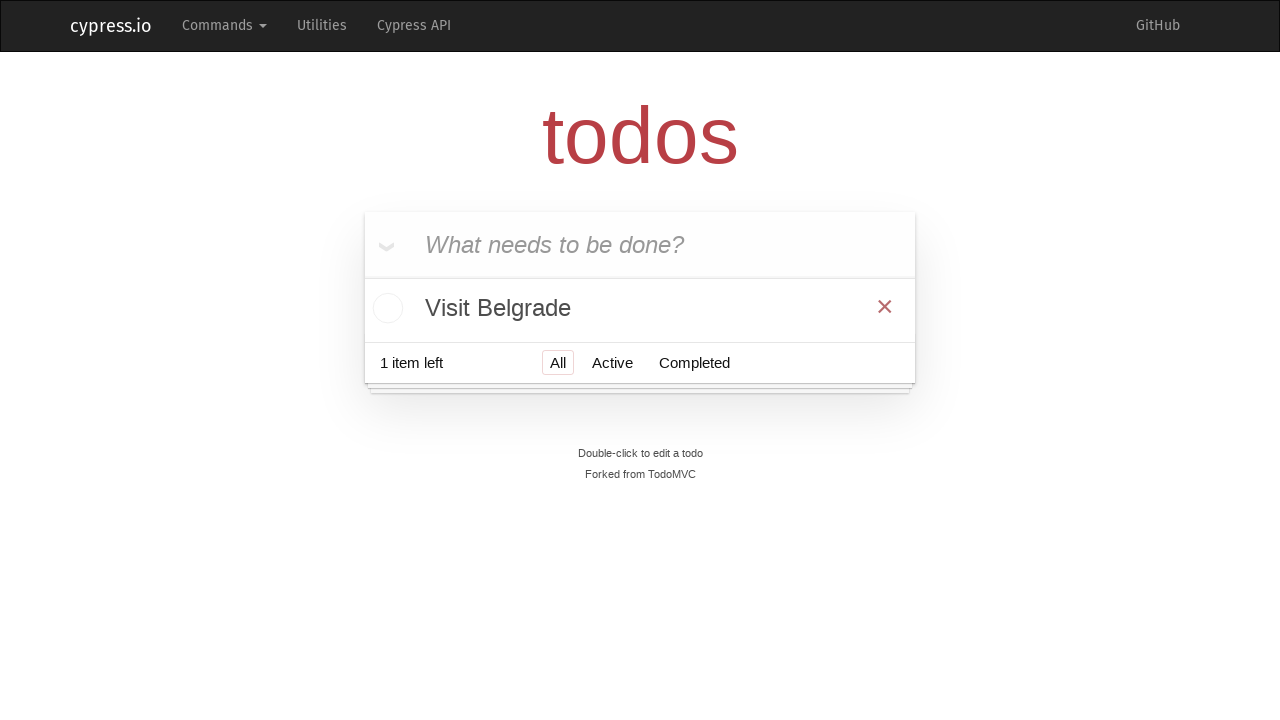

Waited for delete button to appear
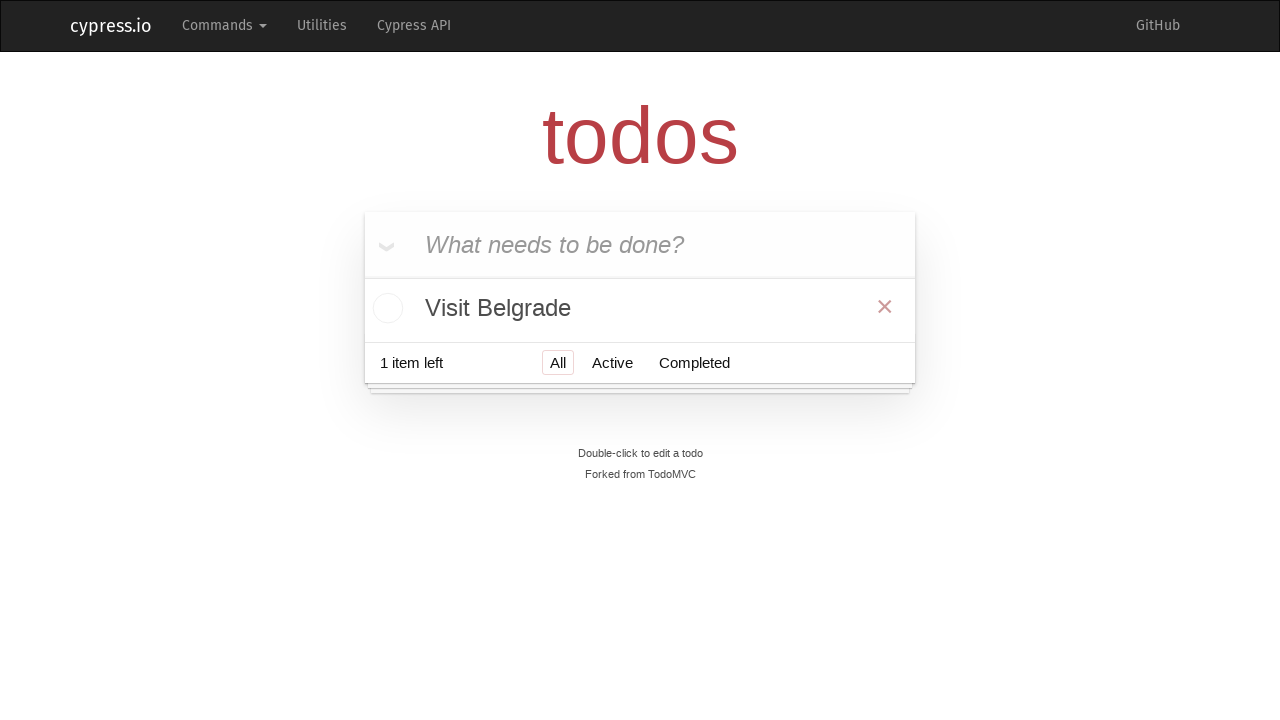

Clicked delete button to remove todo at (885, 306) on (//ul[@class='todo-list']/li/div/button)[1]
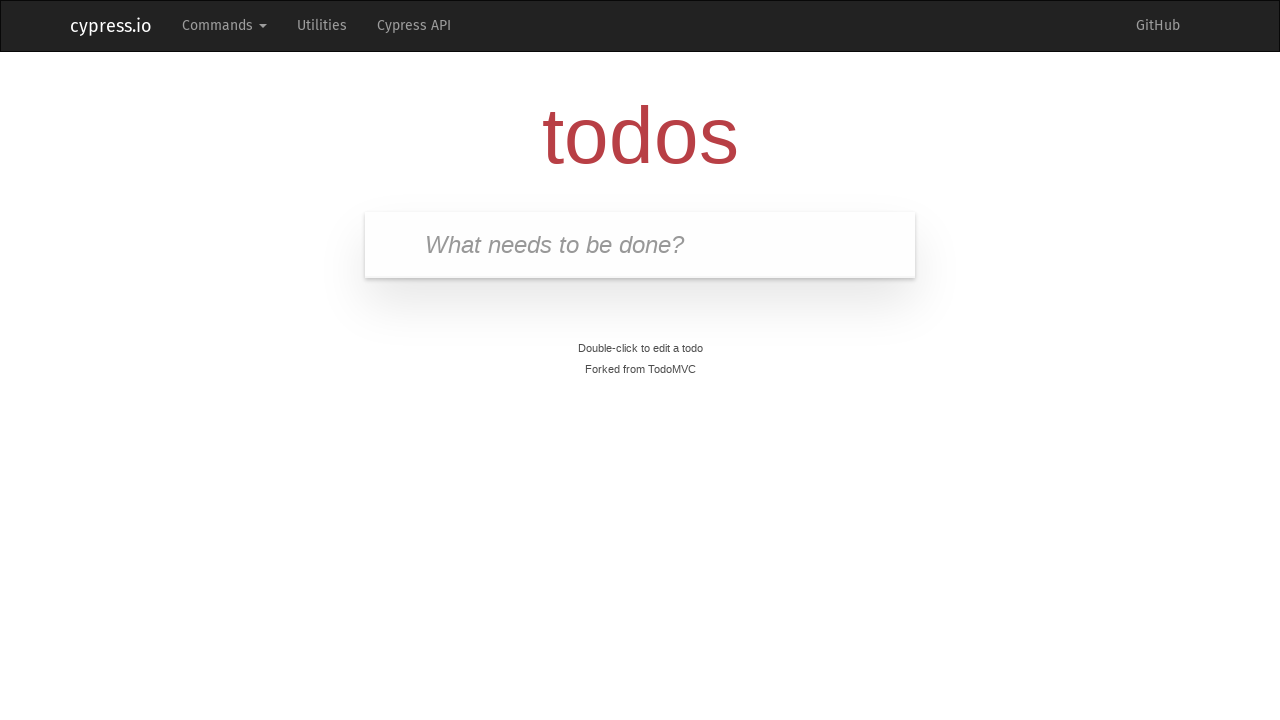

Waited for todo to be deleted
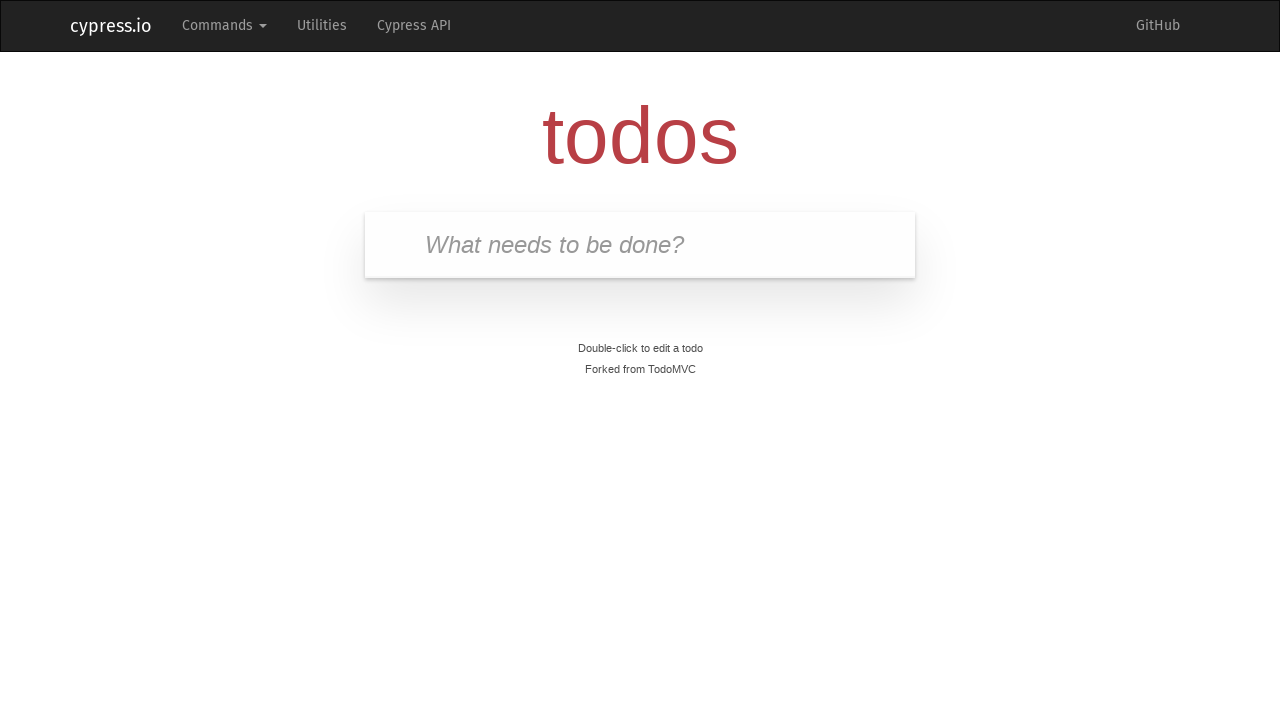

Verified all todos have been deleted and list is empty
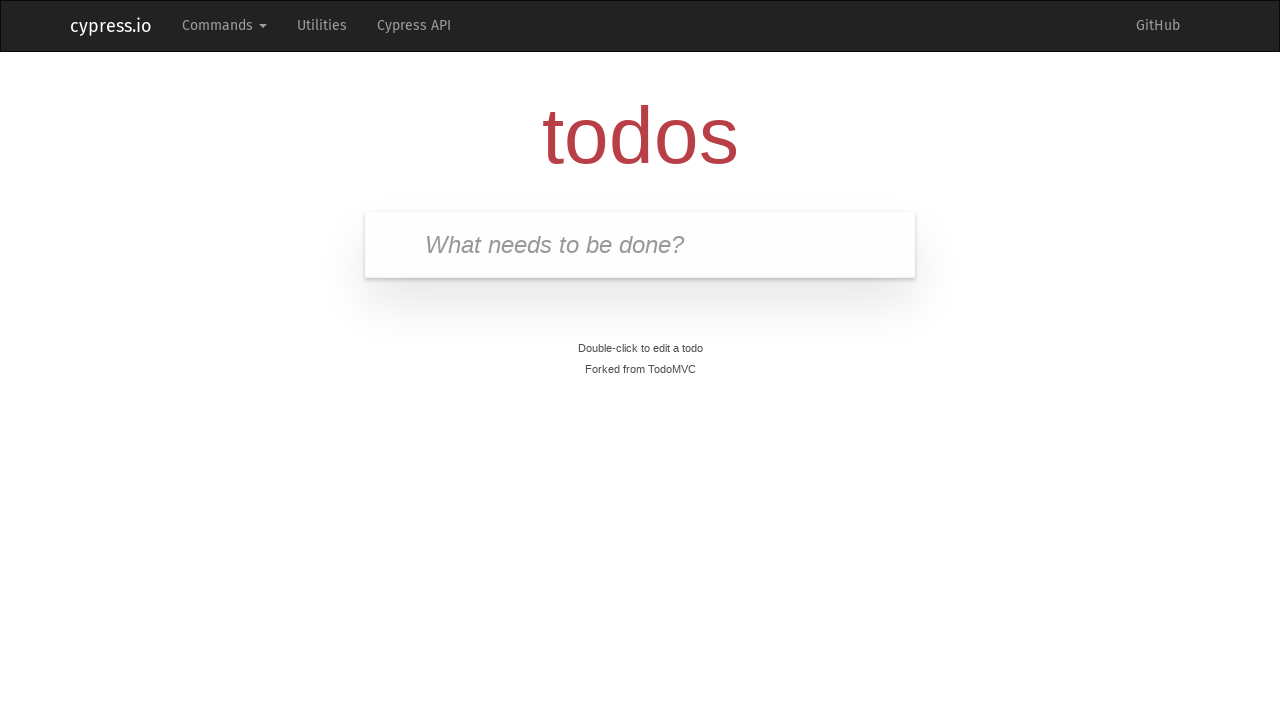

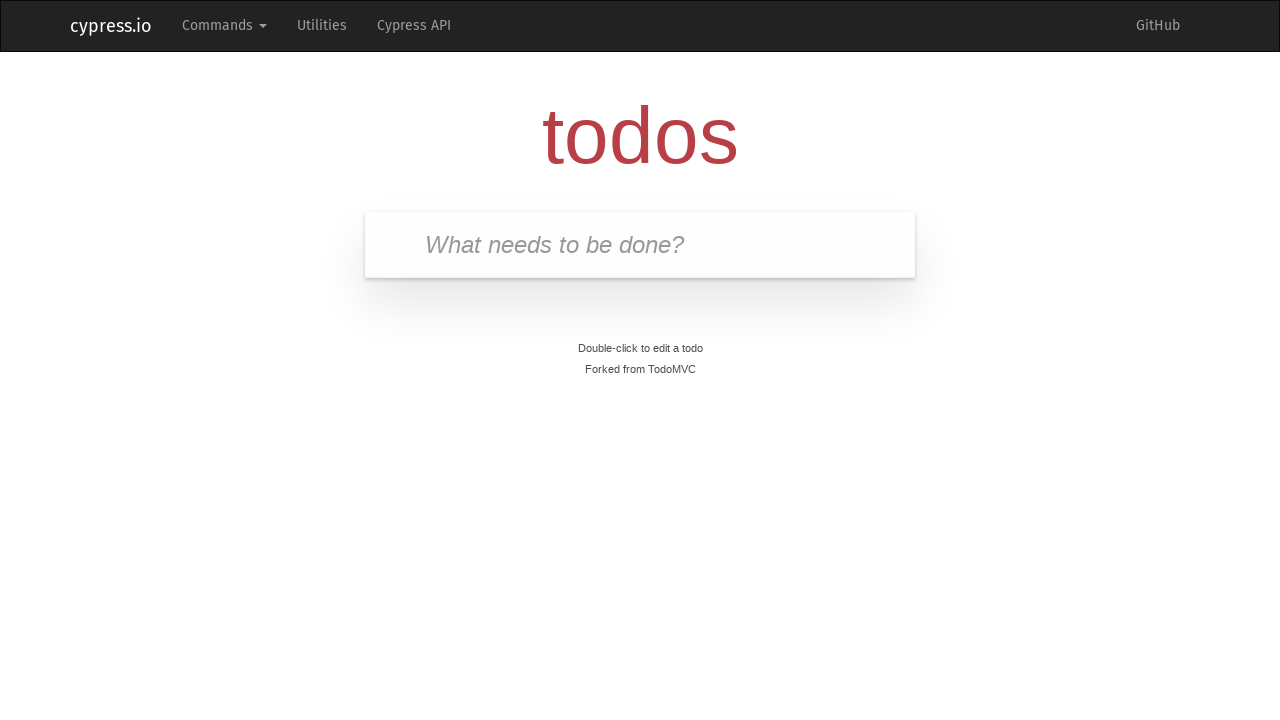